Fills out an IRCTC new user registration form with personal details including username, password, occupation, gender, marital status, and security questions

Starting URL: https://www.railyatri.in/train-ticket/create-new-irctc-user

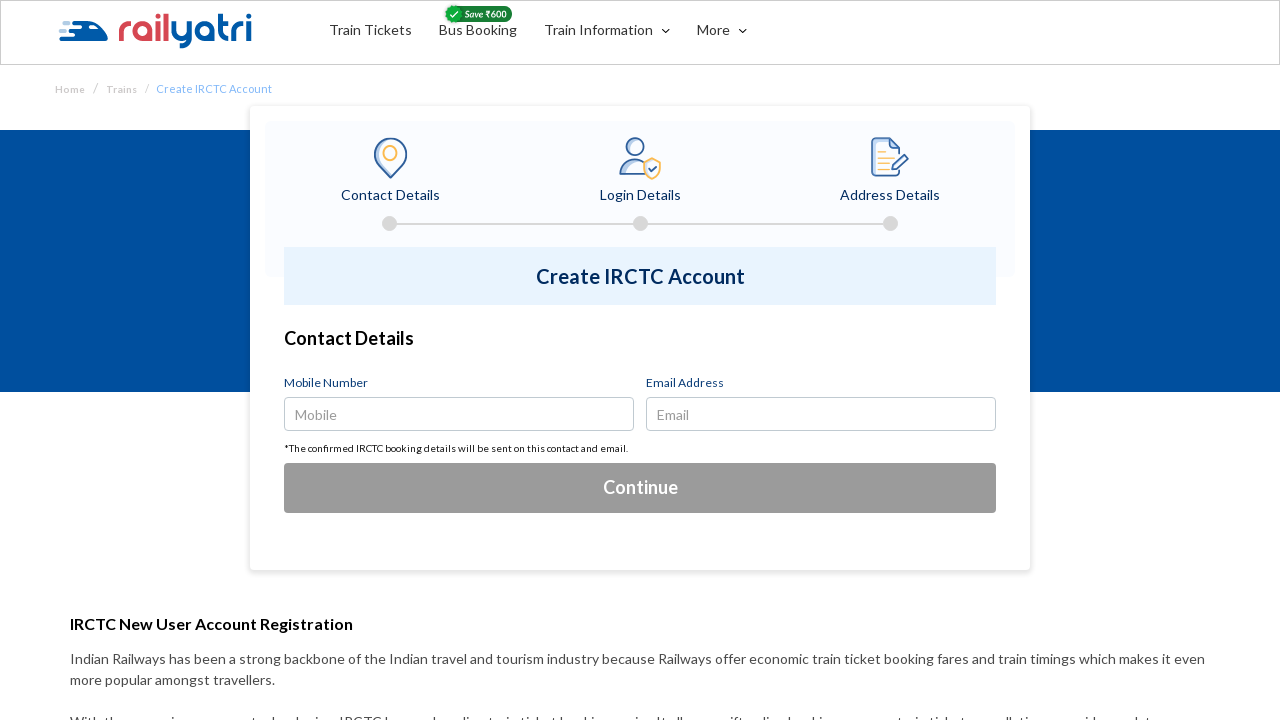

Filled mobile number field with 7387903640 on input#user-number
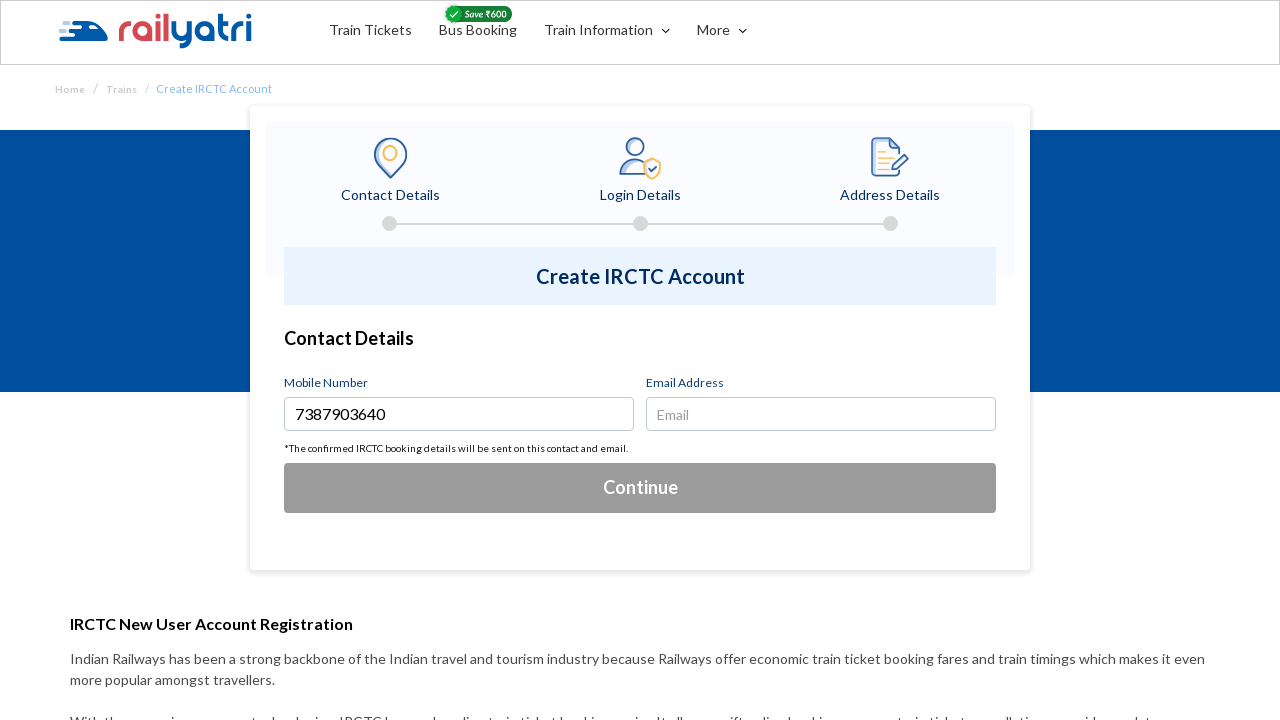

Filled email ID field with testuser456@gmail.com on input#email_id
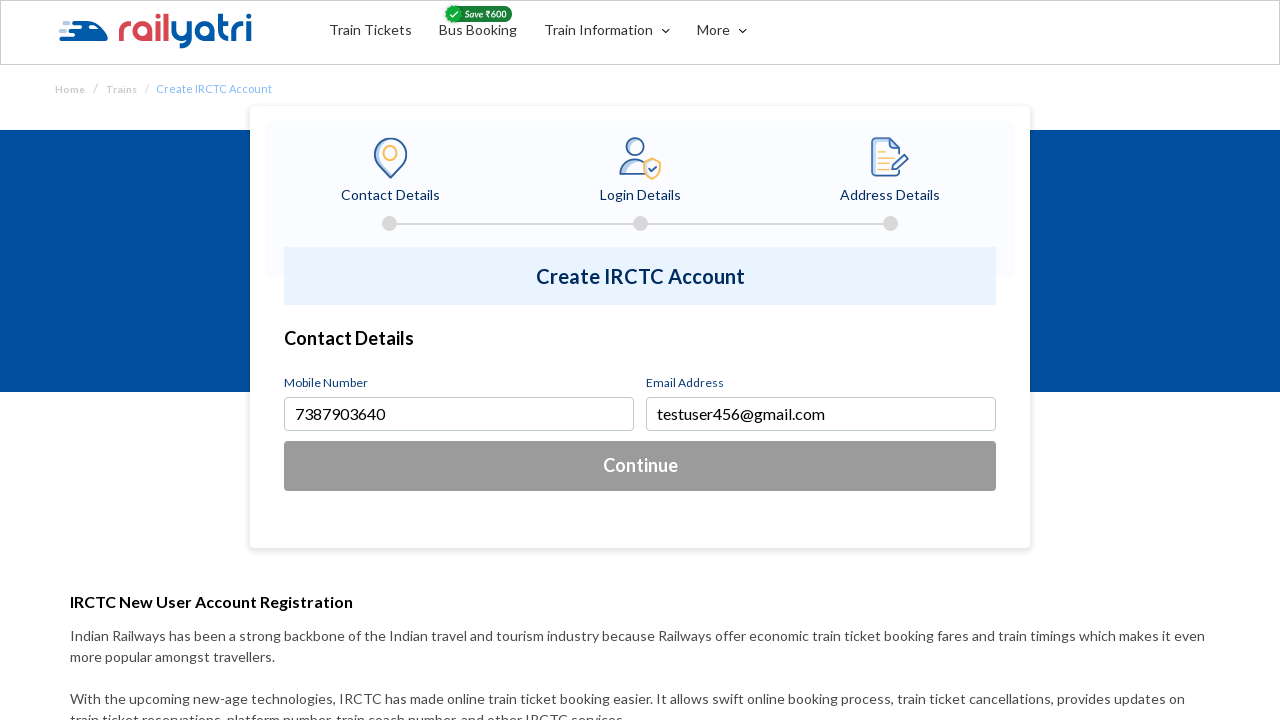

Clicked continue button to proceed to registration form at (640, 466) on button#irtct-acc-detail
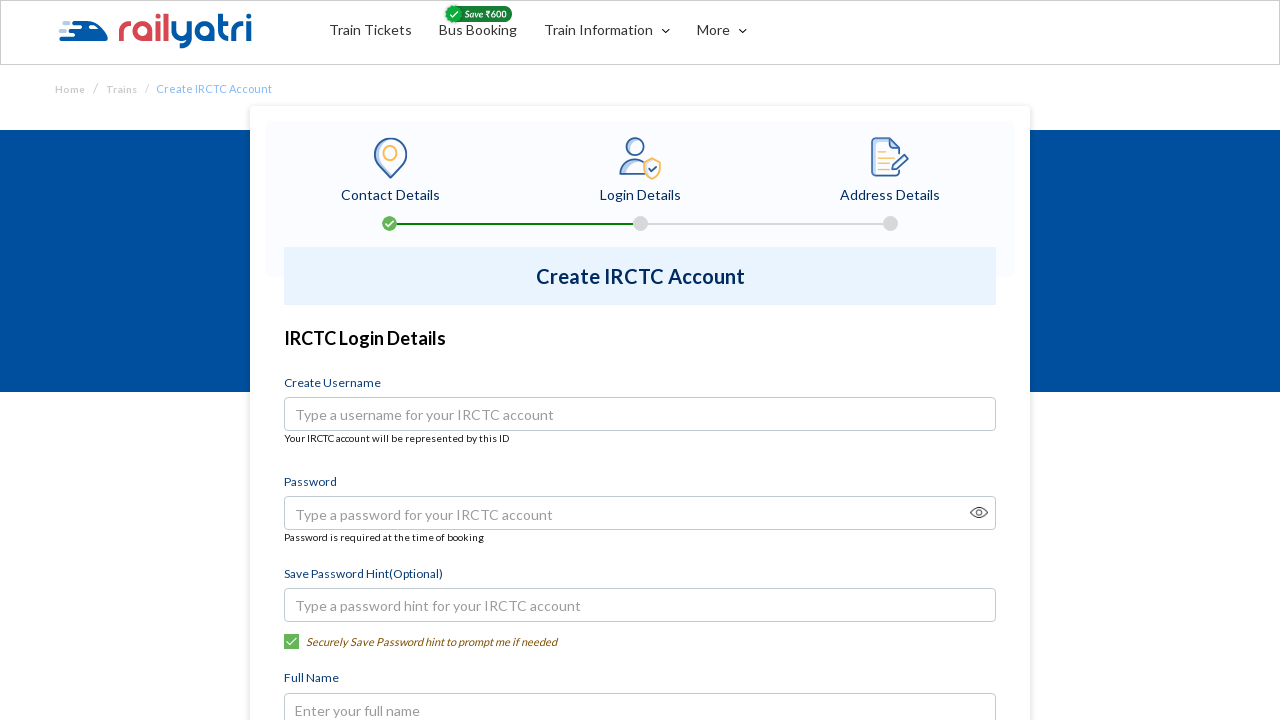

Waited for username field to load
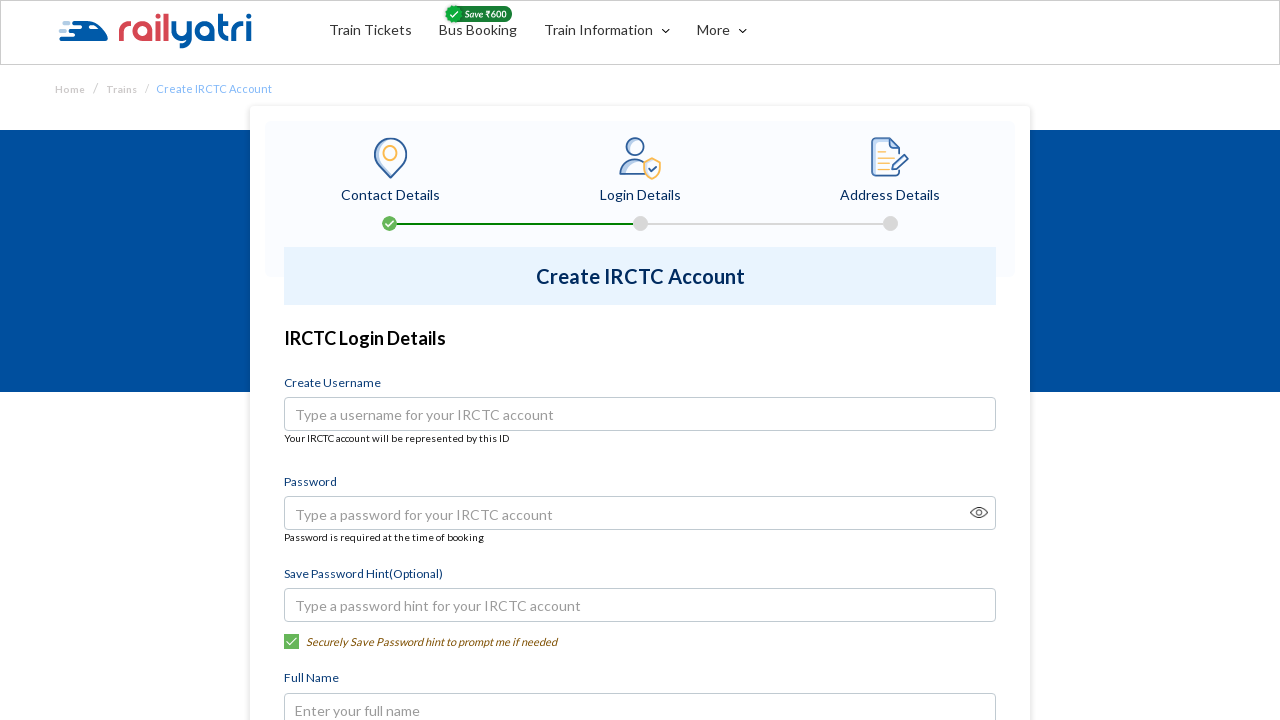

Filled username field with TestUser2024 on input#username-id
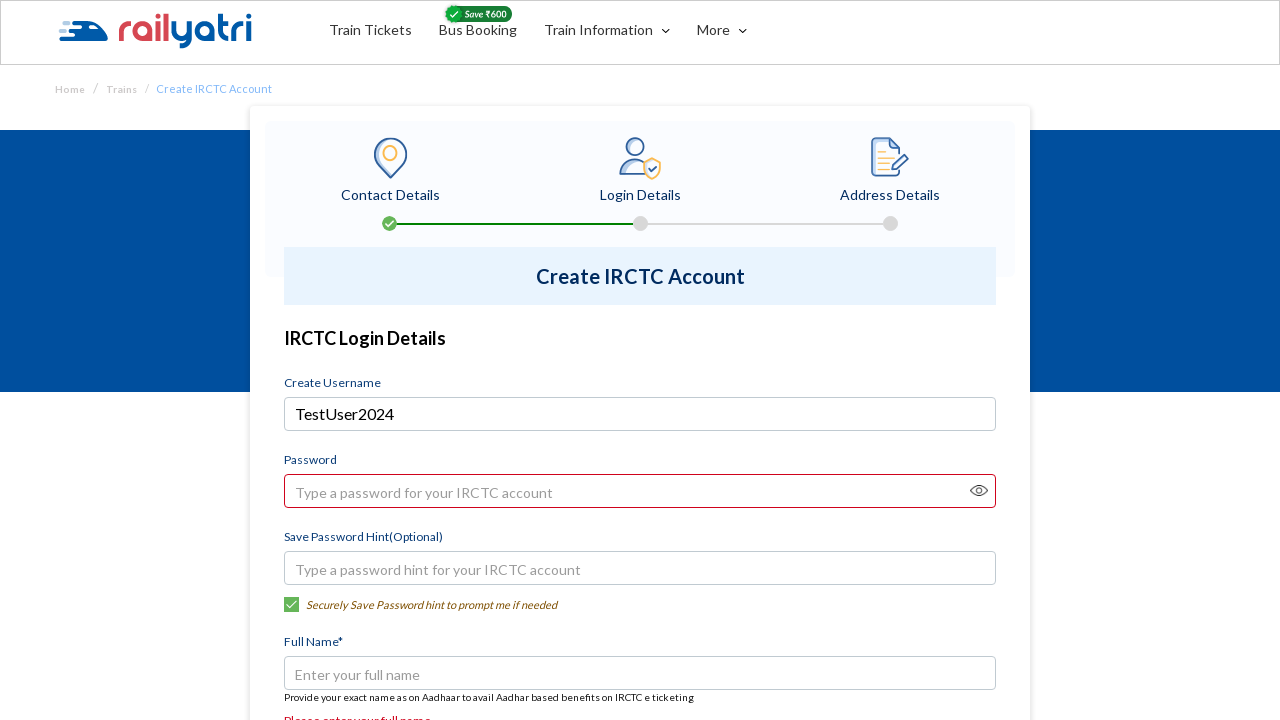

Filled password field with TestPass123 on input#usr_pwd
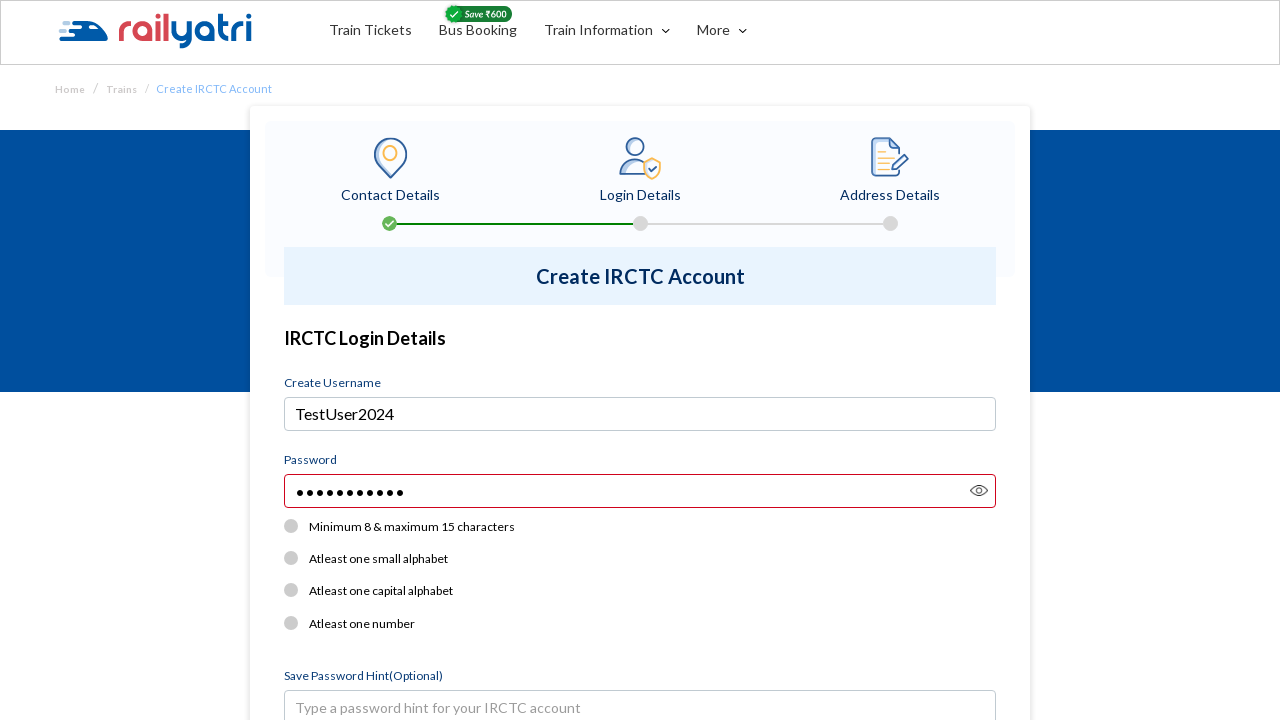

Filled password hint field with 'my favorite pet' on (//input[@class='prsnl-info-field'])[3]
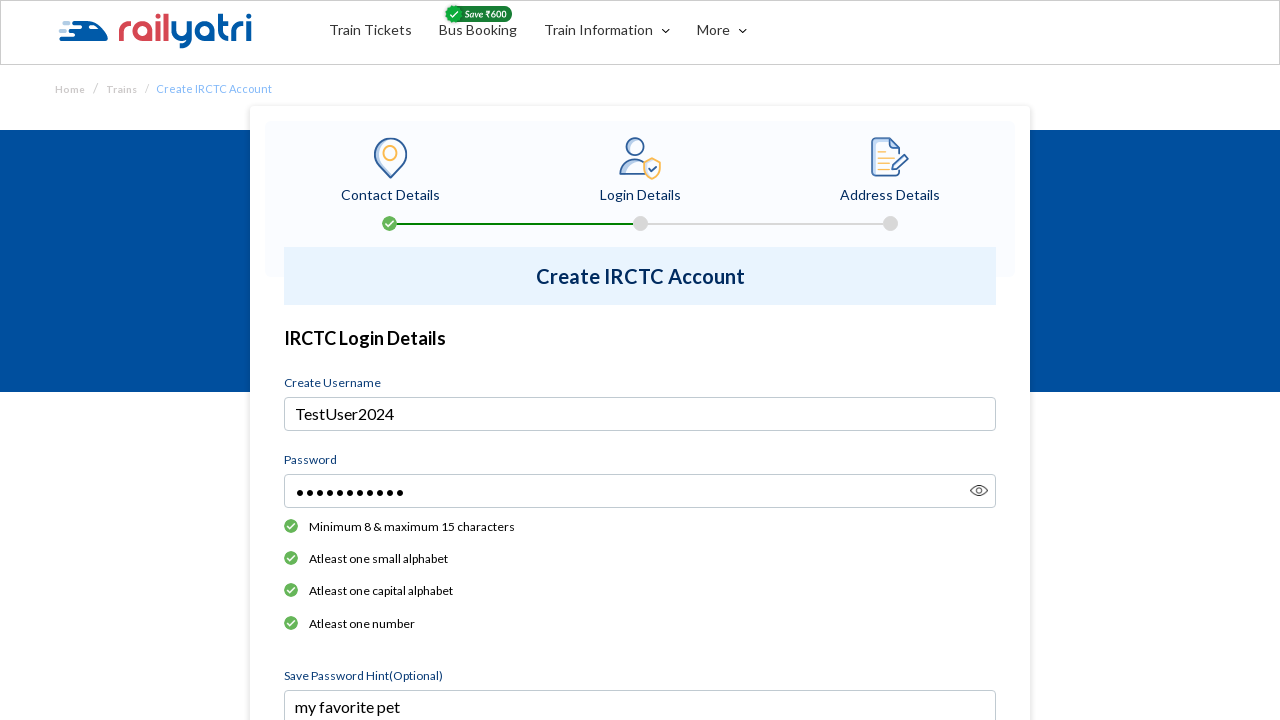

Filled full name field with 'John TestUser' on input#f_name_field
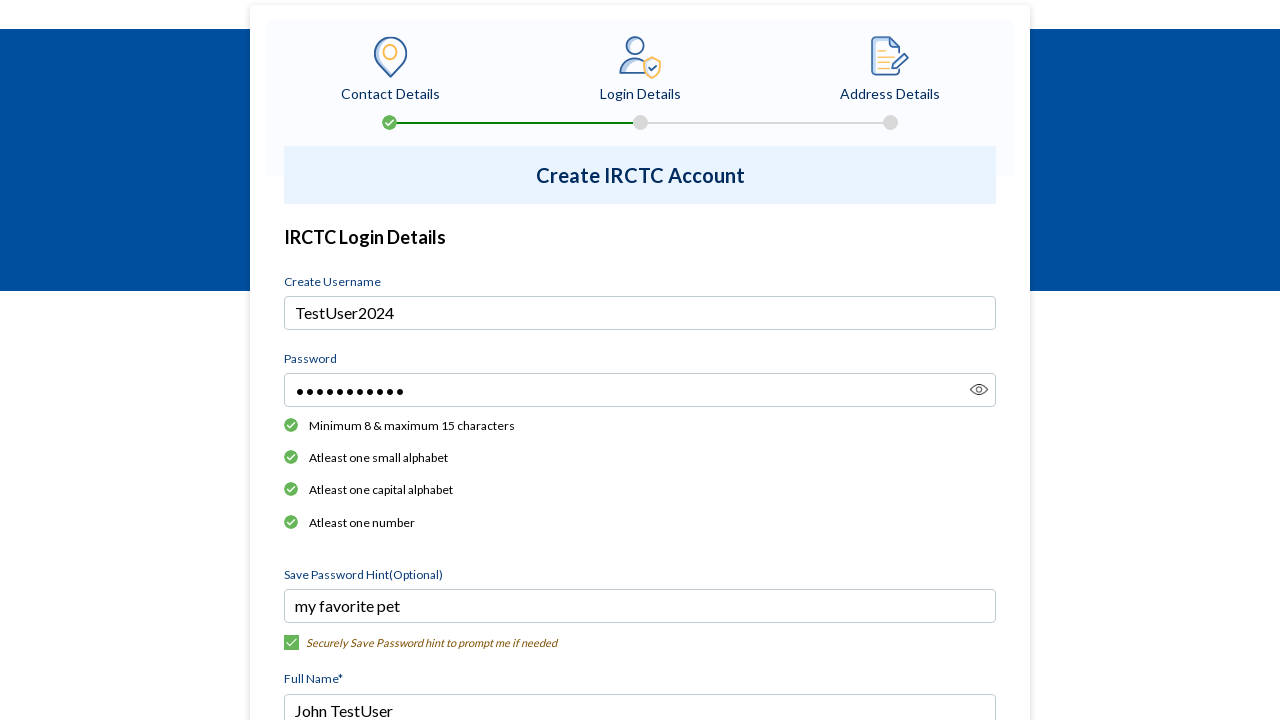

Clicked occupation dropdown to open it at (640, 360) on (//button[@class='btn dropdown-toggle'])[1]
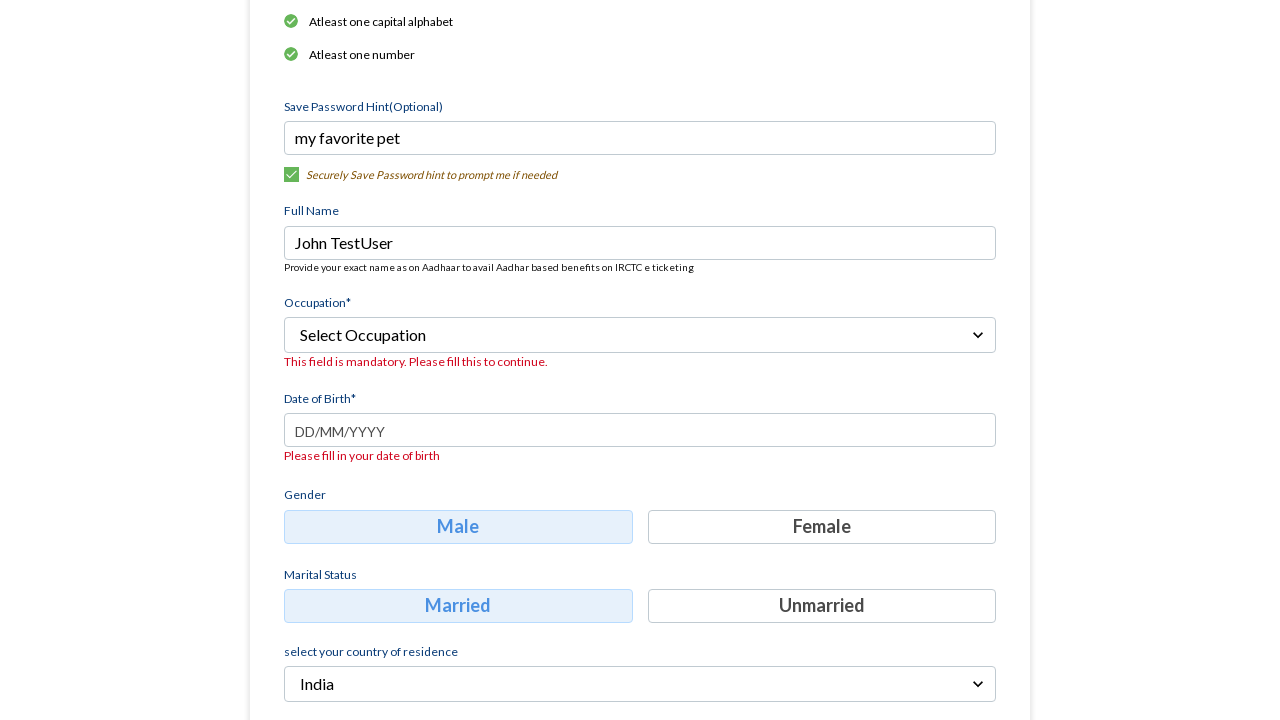

Waited for occupation dropdown to fully open
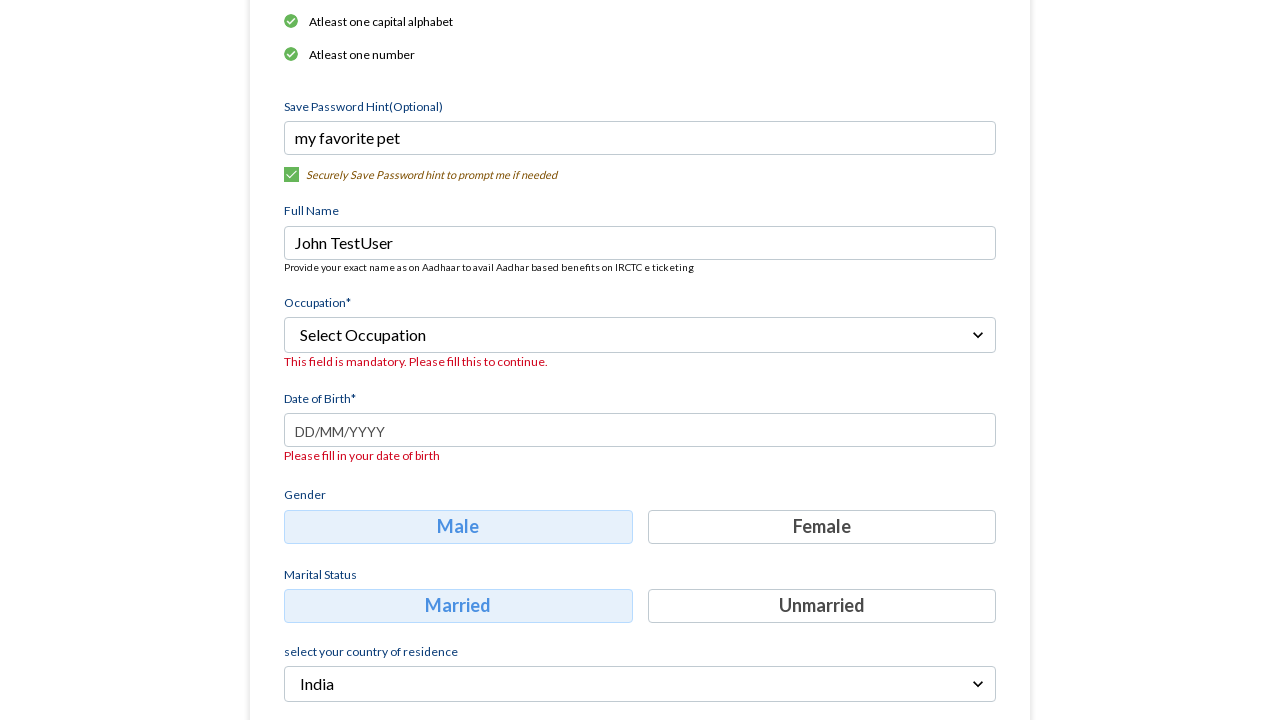

Pressed ArrowDown in occupation dropdown (iteration 1/5)
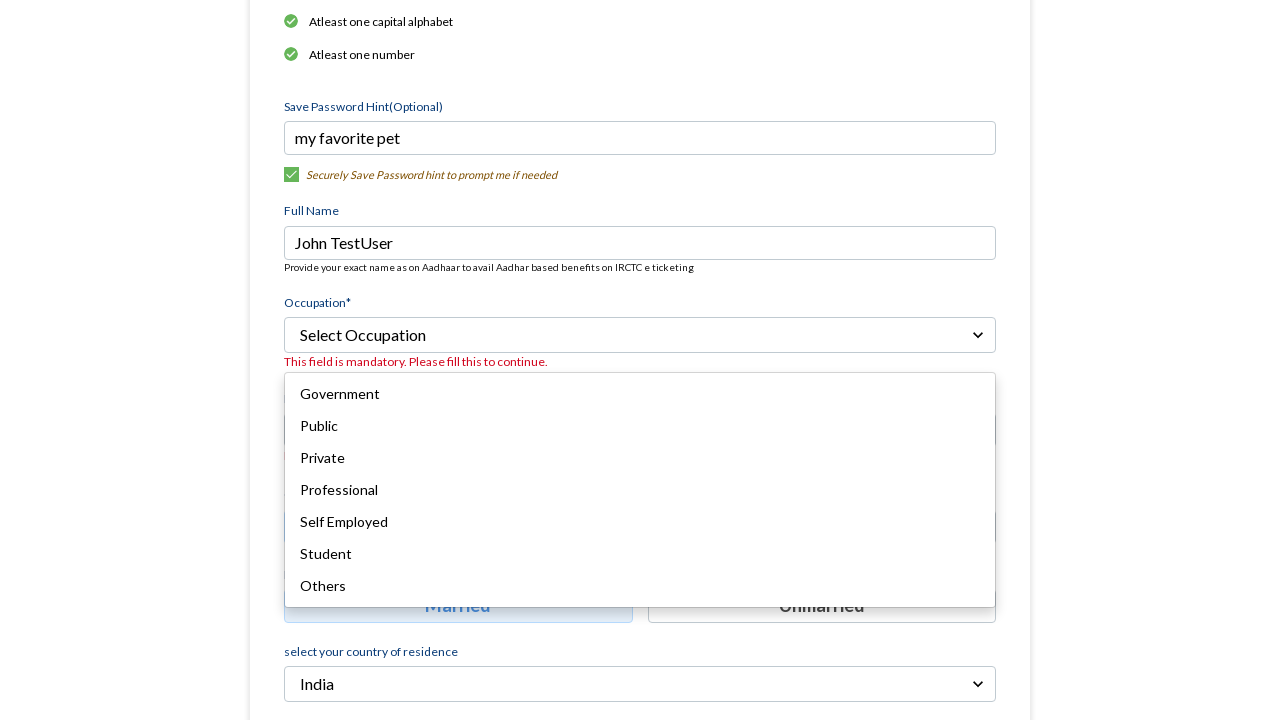

Waited for dropdown option highlight to update
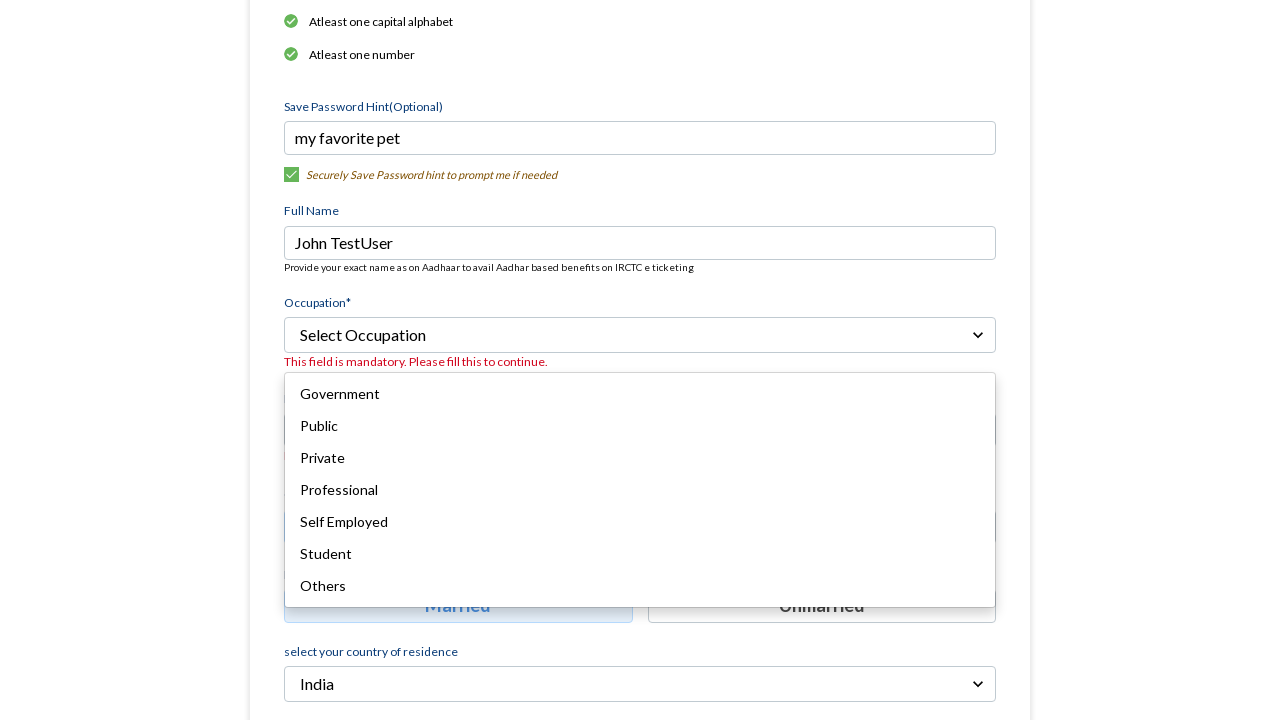

Pressed ArrowDown in occupation dropdown (iteration 2/5)
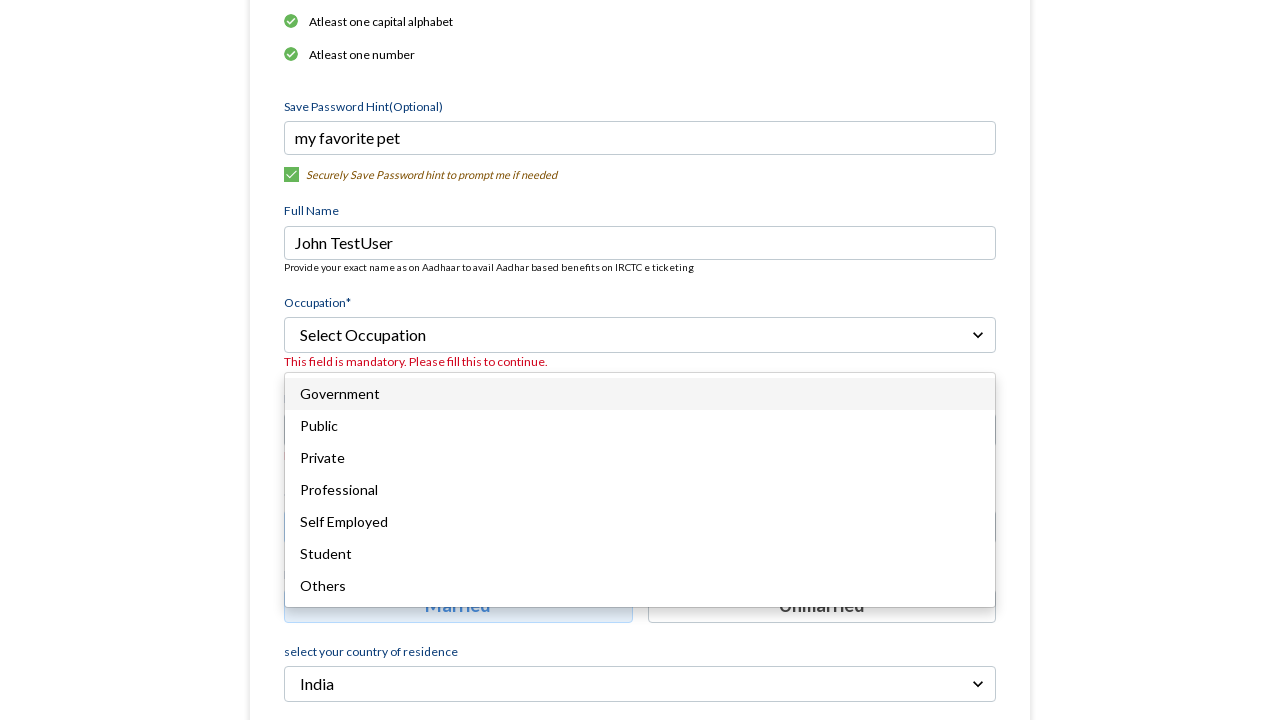

Waited for dropdown option highlight to update
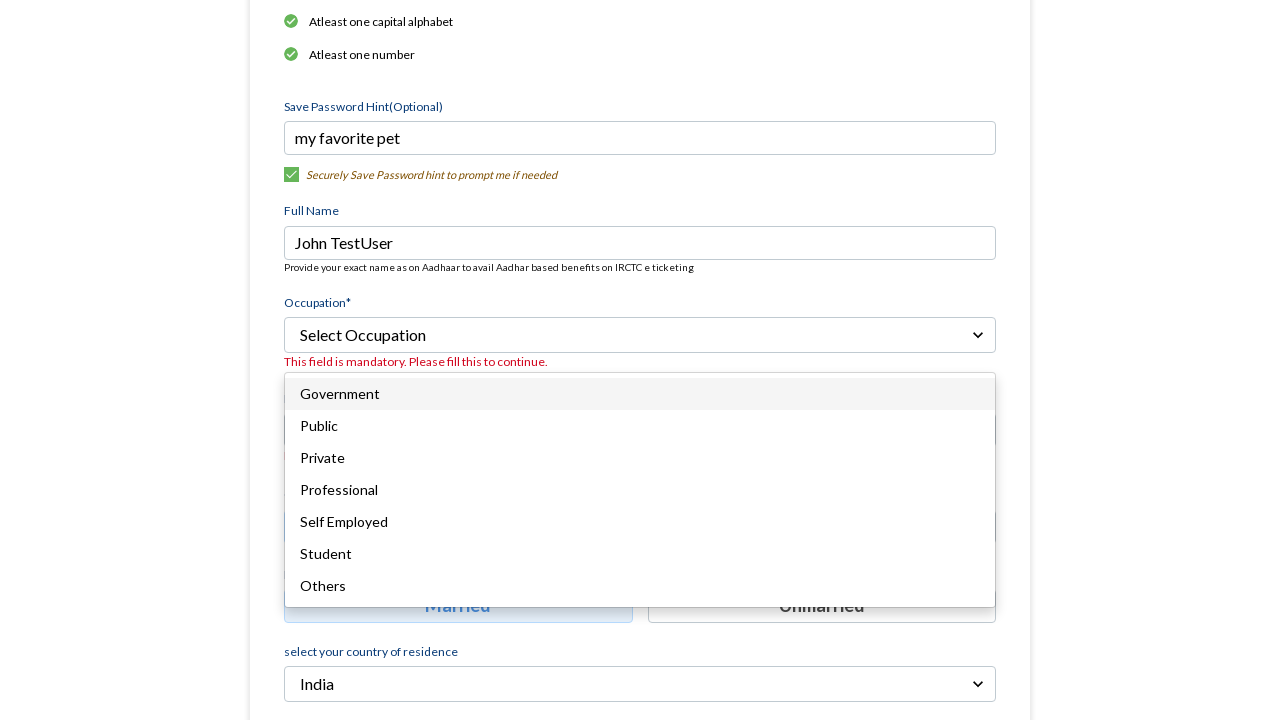

Pressed ArrowDown in occupation dropdown (iteration 3/5)
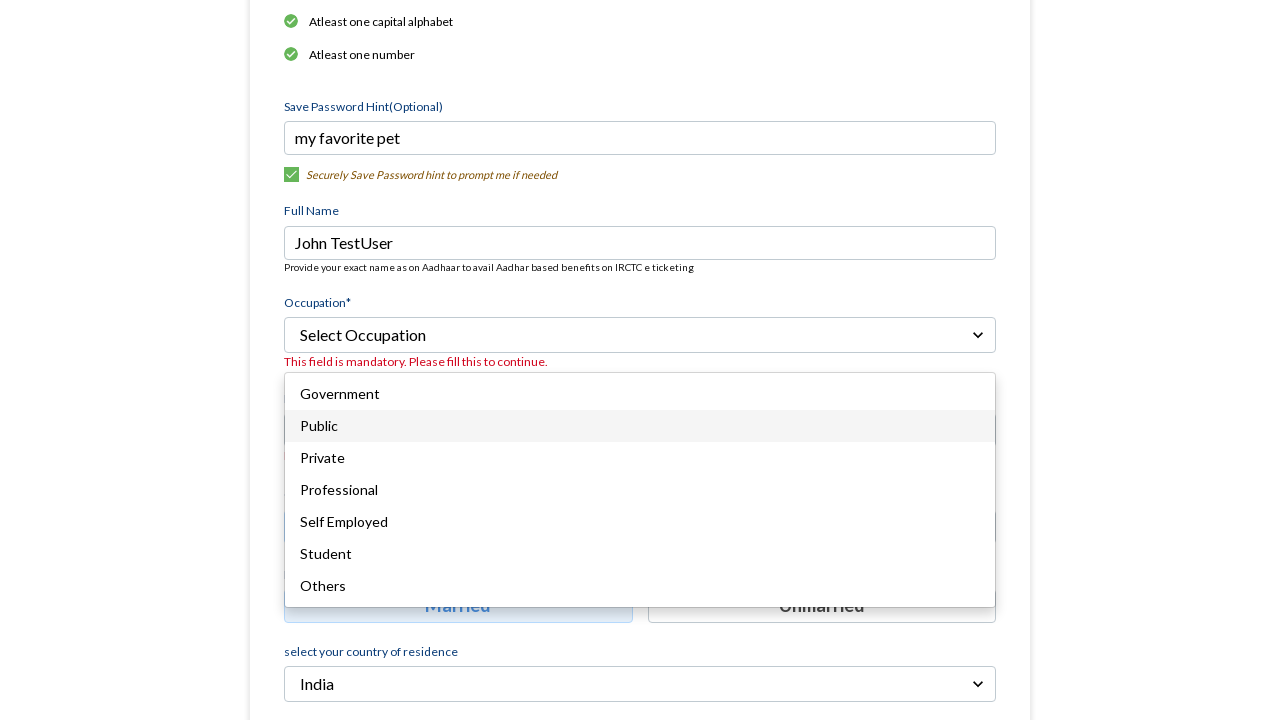

Waited for dropdown option highlight to update
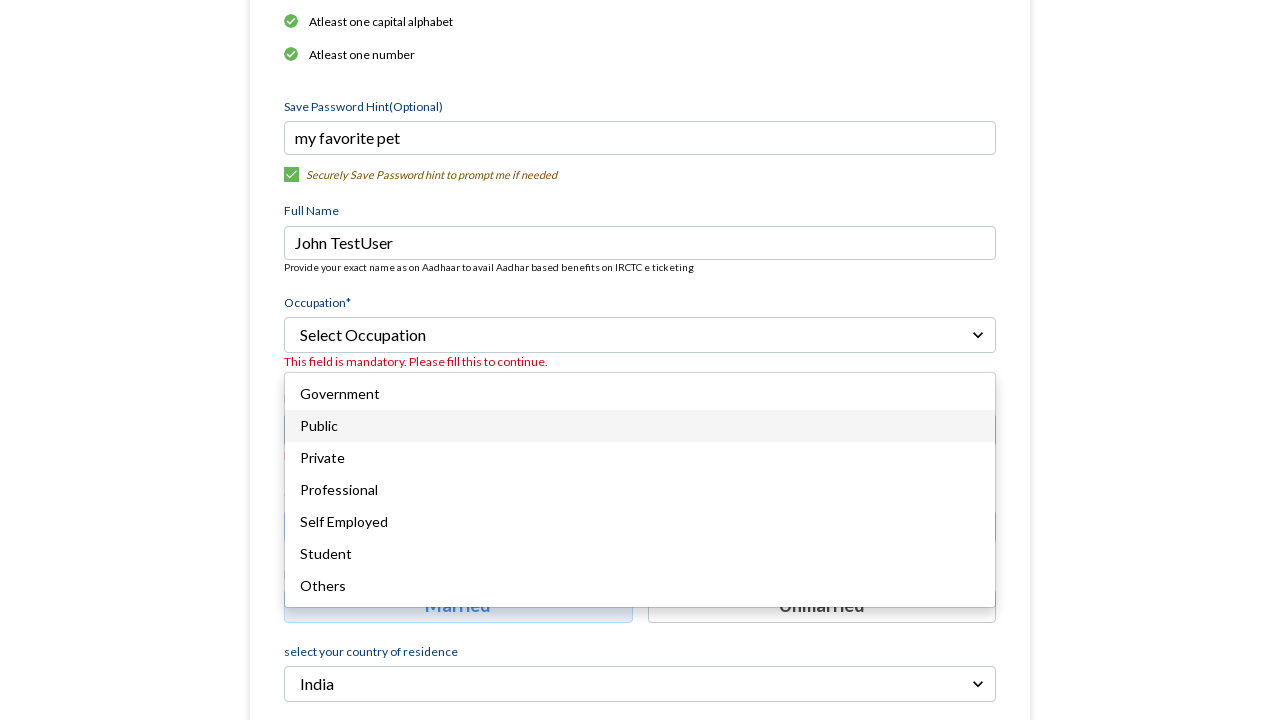

Pressed ArrowDown in occupation dropdown (iteration 4/5)
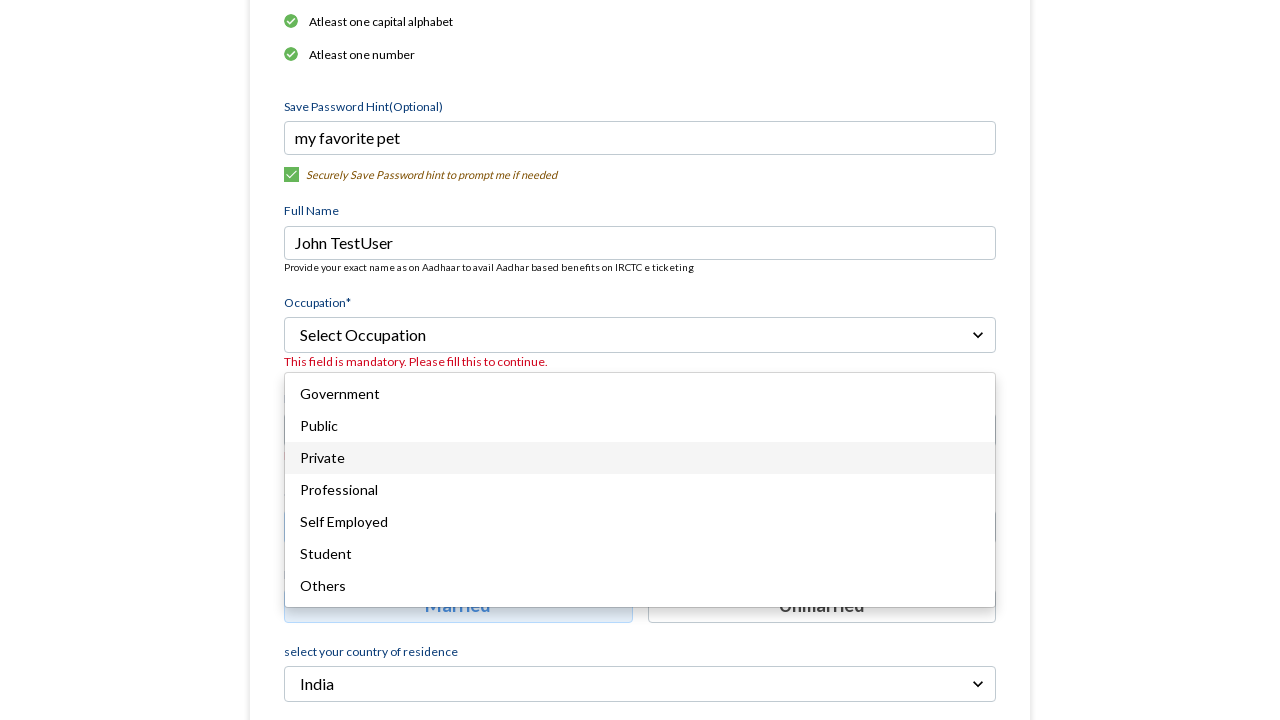

Waited for dropdown option highlight to update
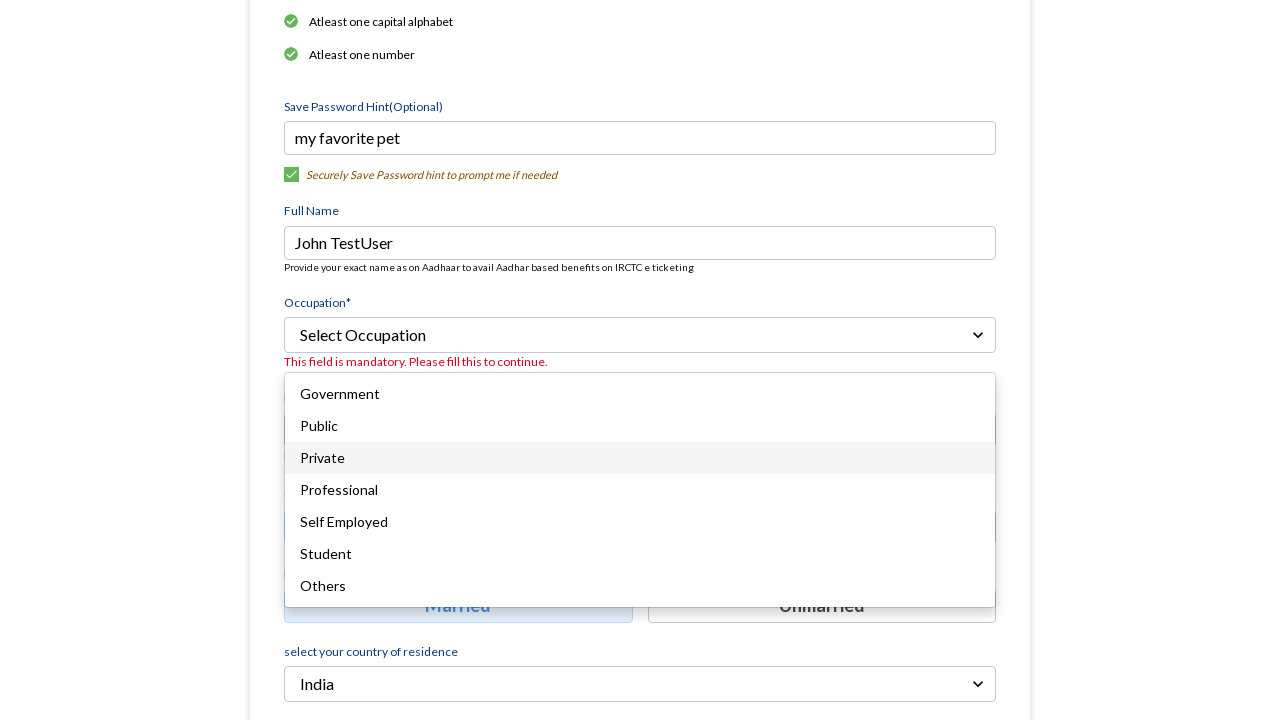

Pressed ArrowDown in occupation dropdown (iteration 5/5)
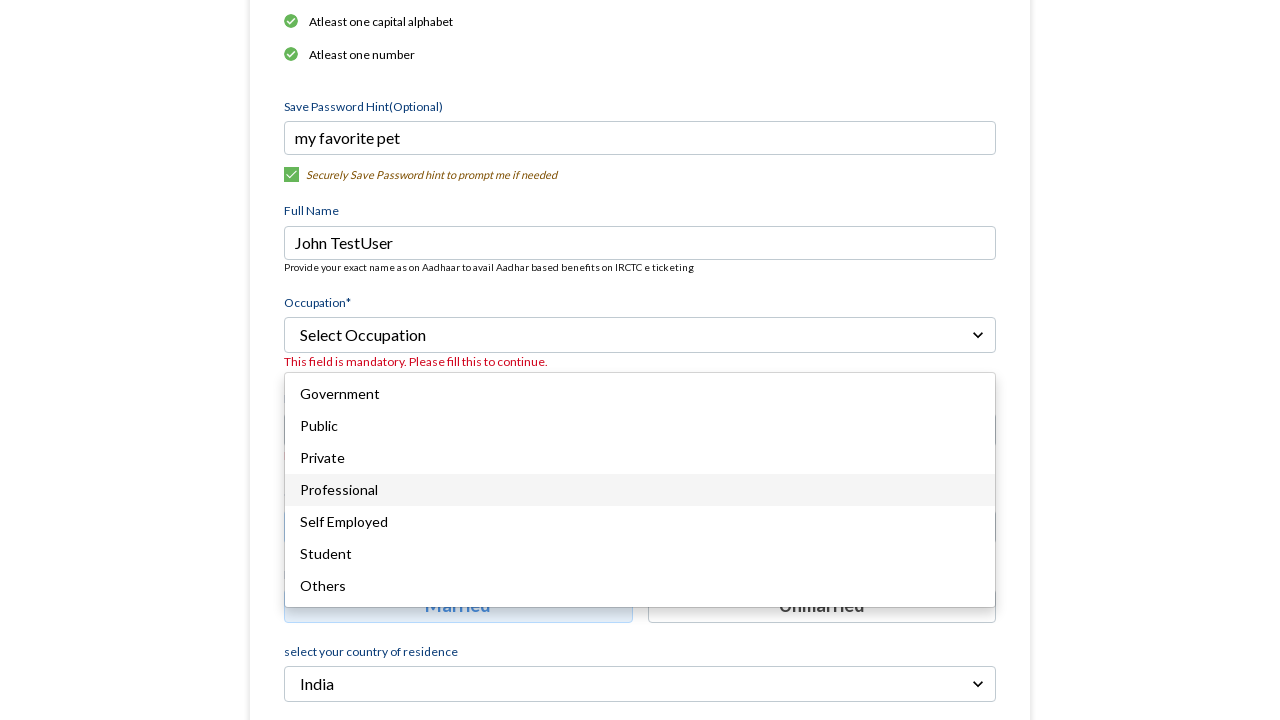

Waited for dropdown option highlight to update
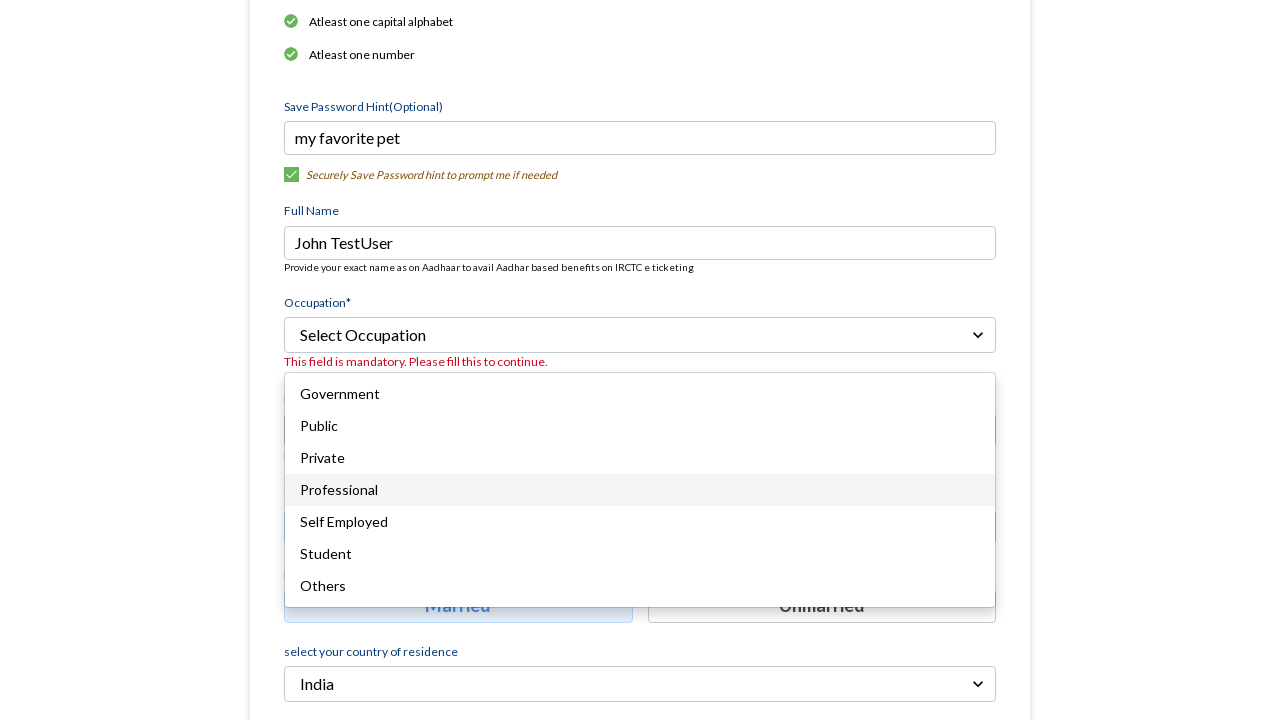

Pressed ArrowUp in occupation dropdown (iteration 1/3)
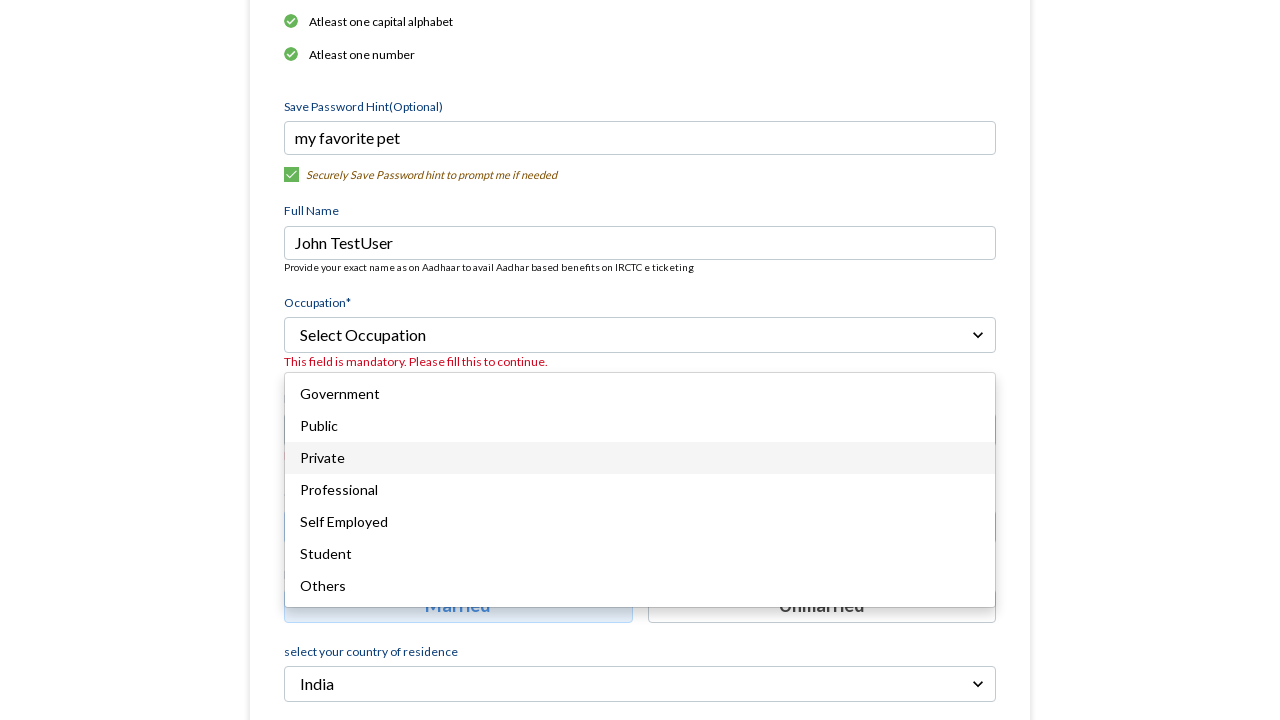

Waited for dropdown option highlight to update
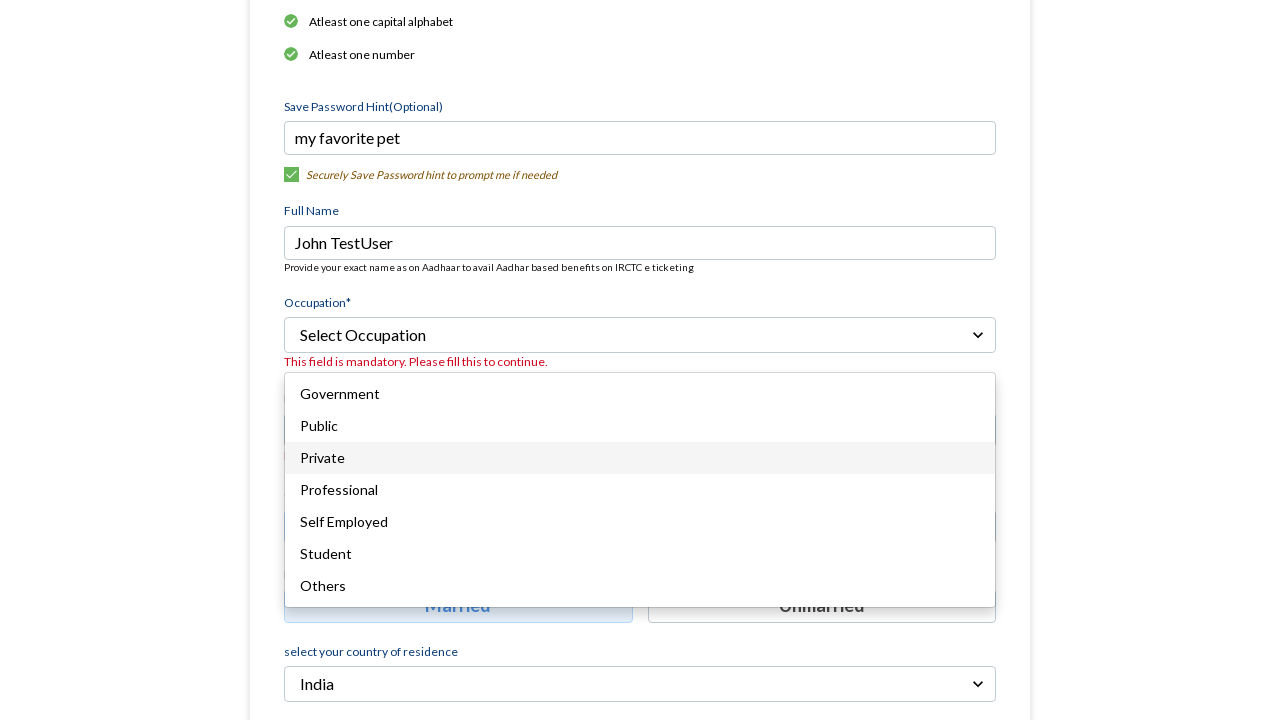

Pressed ArrowUp in occupation dropdown (iteration 2/3)
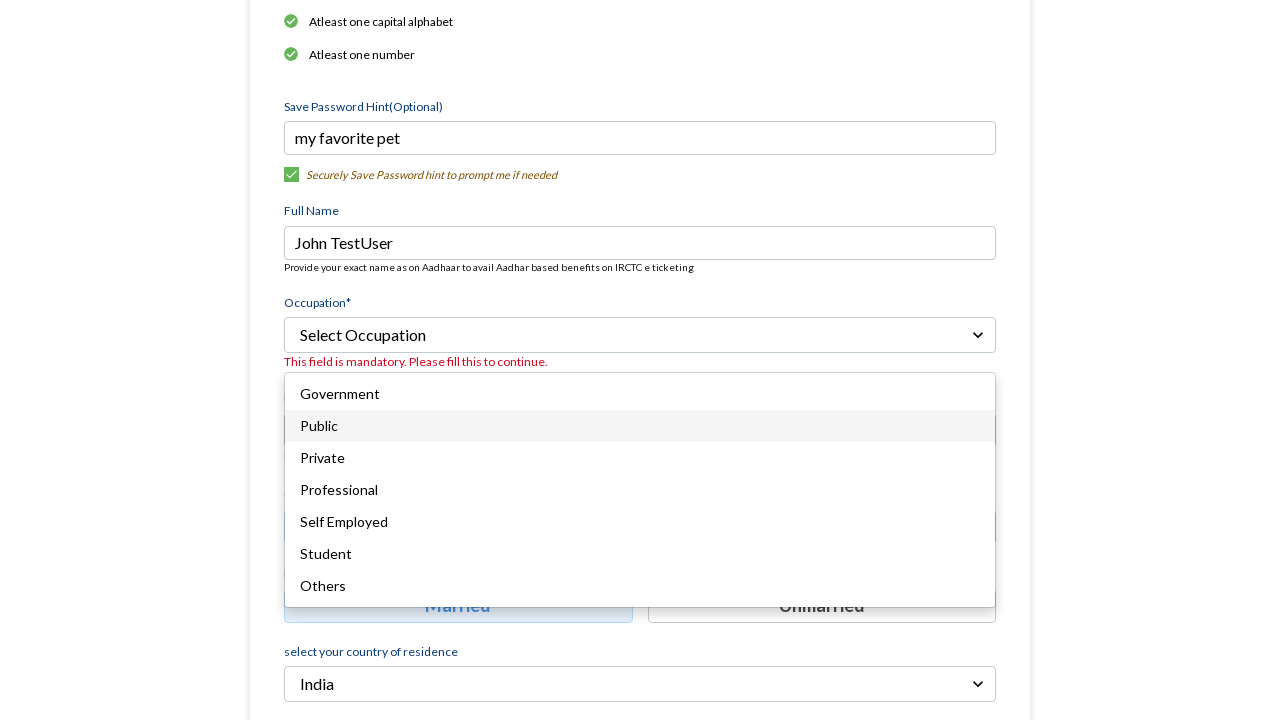

Waited for dropdown option highlight to update
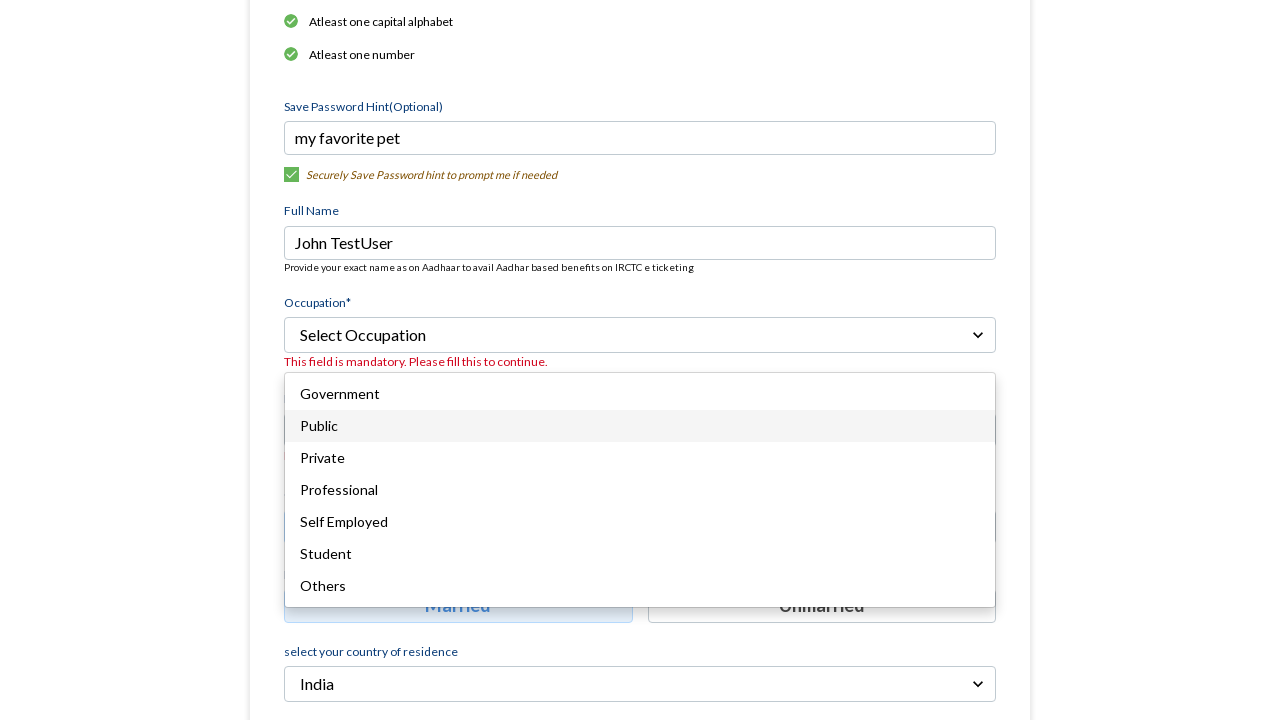

Pressed ArrowUp in occupation dropdown (iteration 3/3)
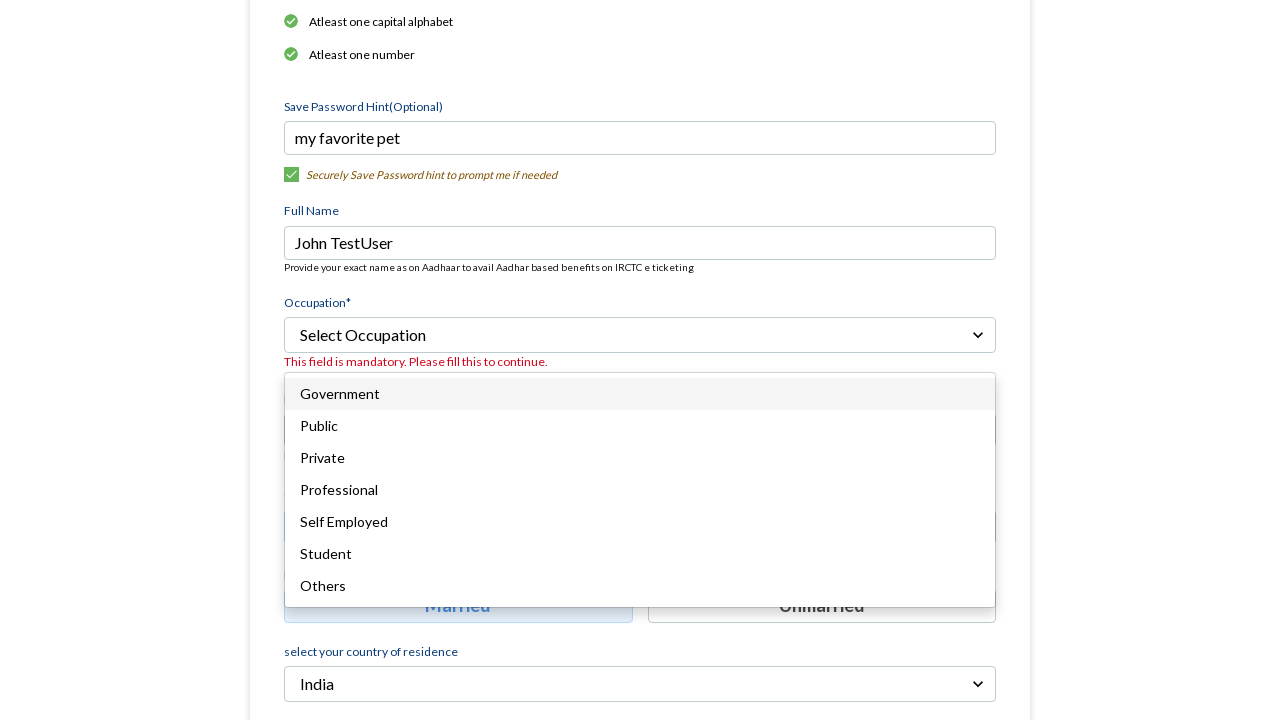

Waited for dropdown option highlight to update
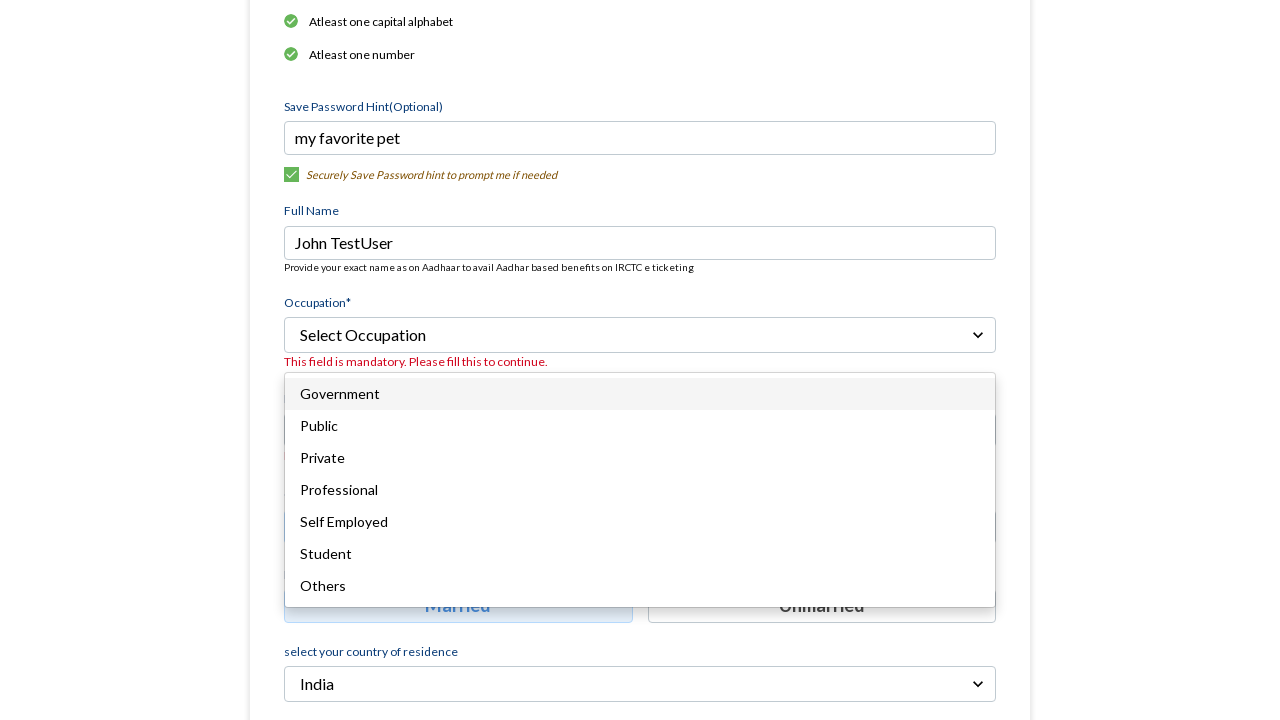

Pressed Enter to select occupation option
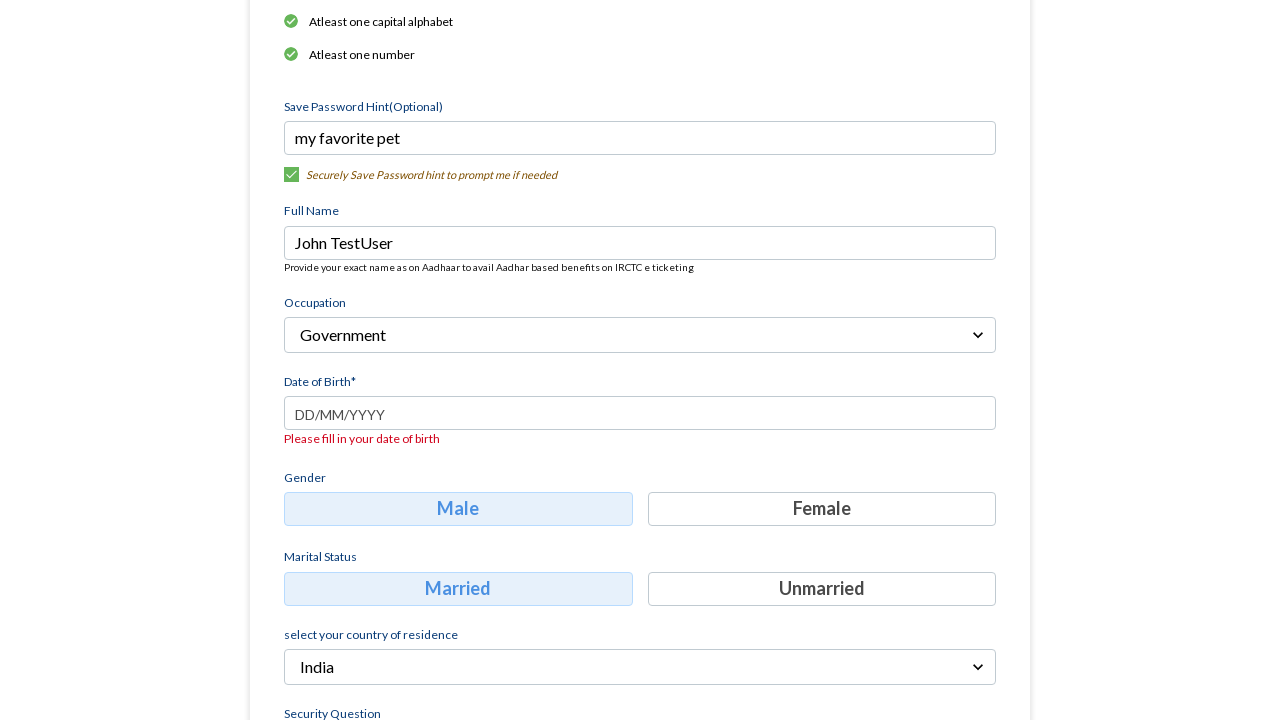

Selected 'Male' for gender field at (458, 509) on xpath=//p[text()='Male']
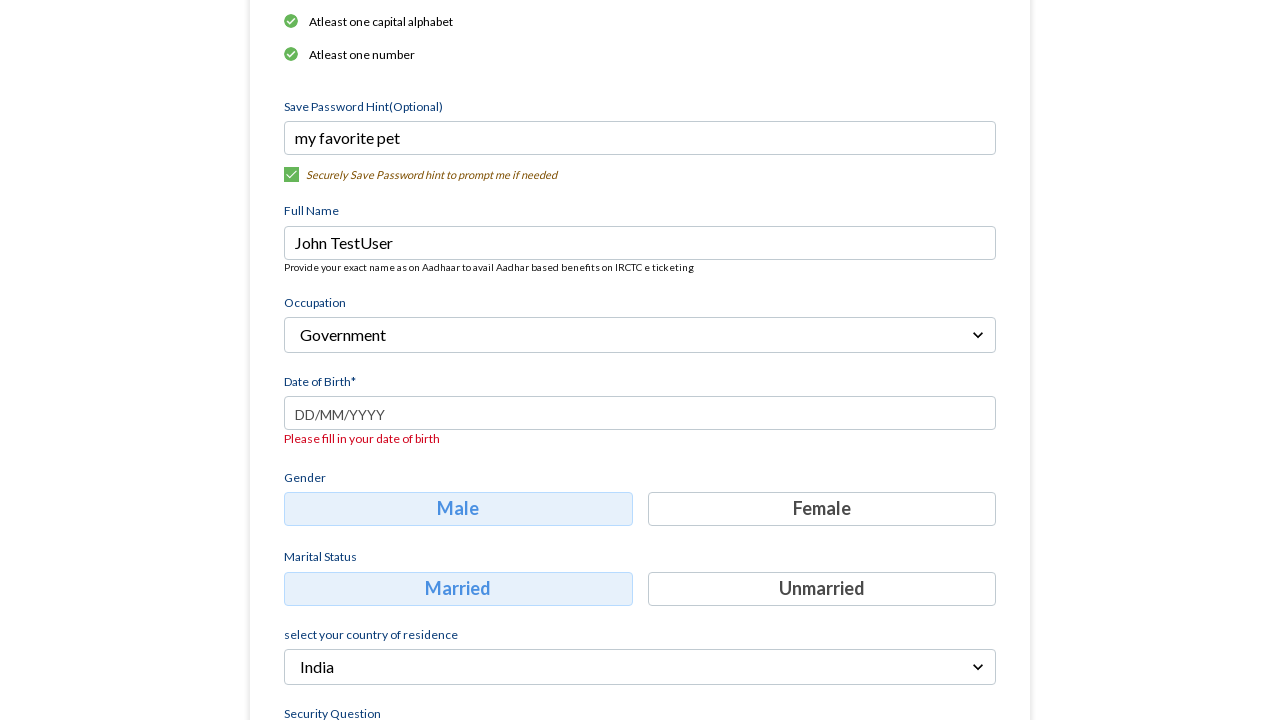

Selected 'Married' for marital status field at (458, 589) on xpath=//p[text()='Married']
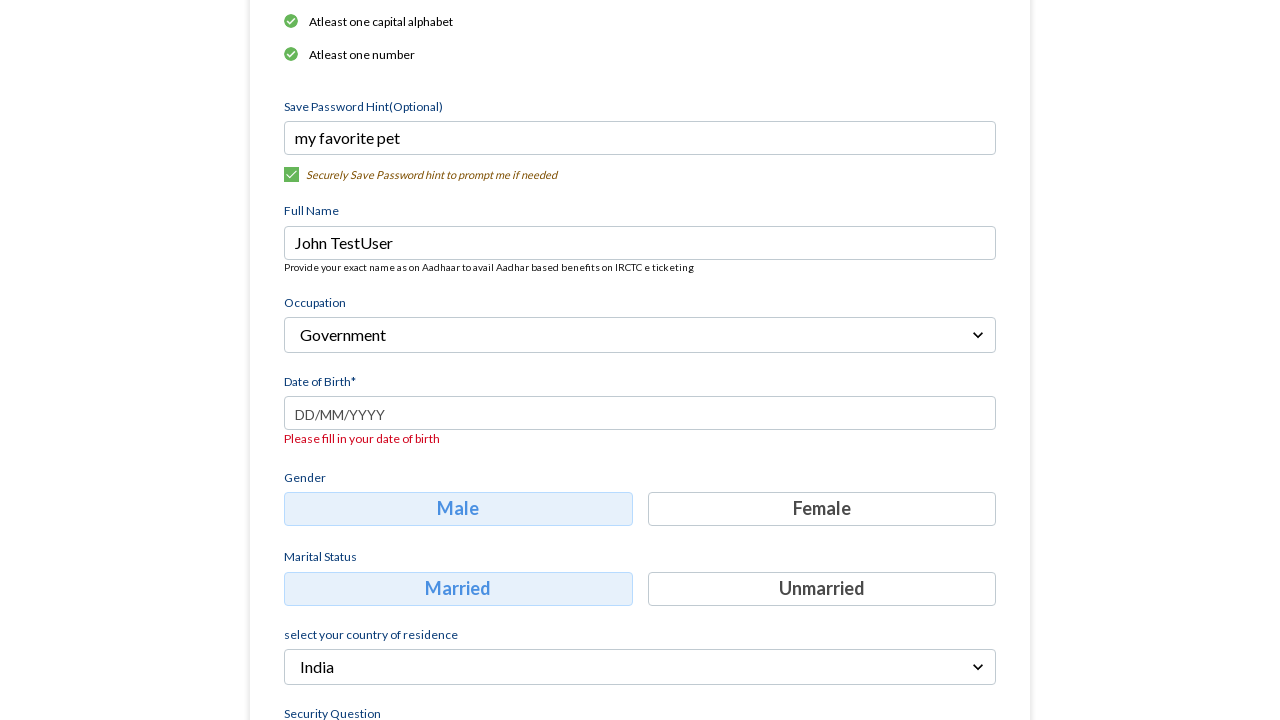

Clicked residency dropdown to open it at (640, 667) on (//button[@class='btn dropdown-toggle'])[2]
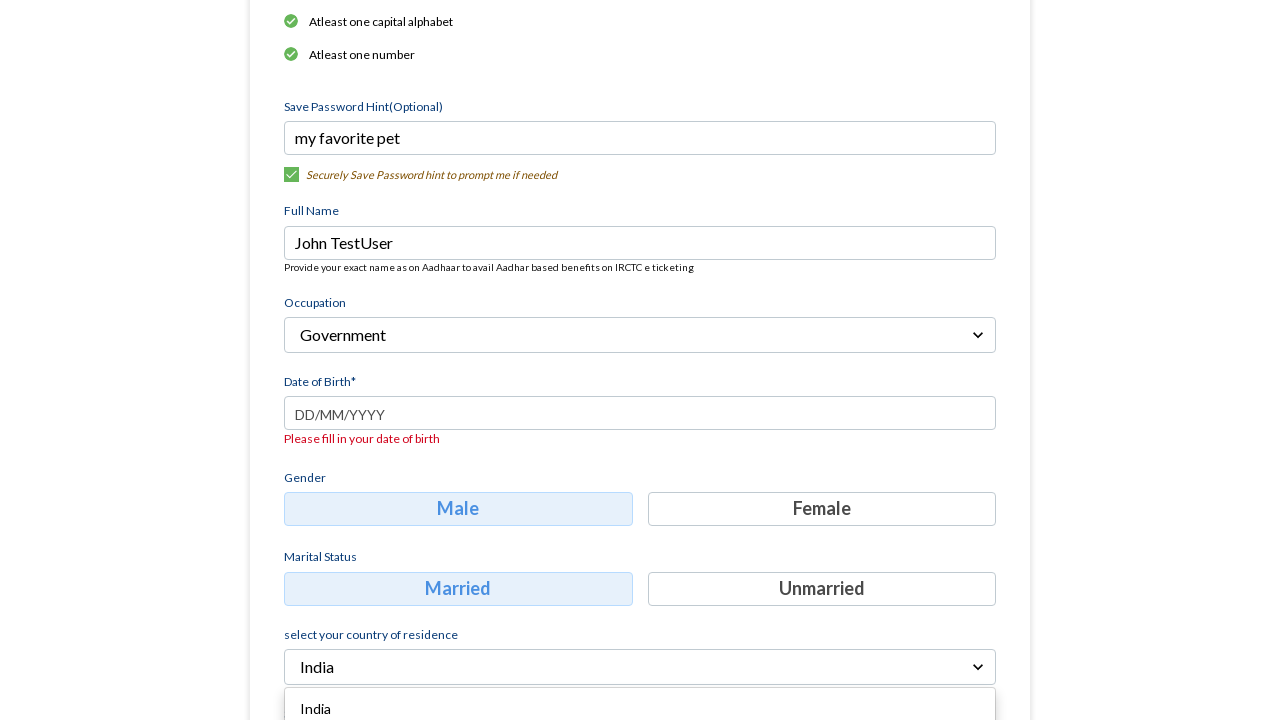

Waited for residency dropdown to fully open
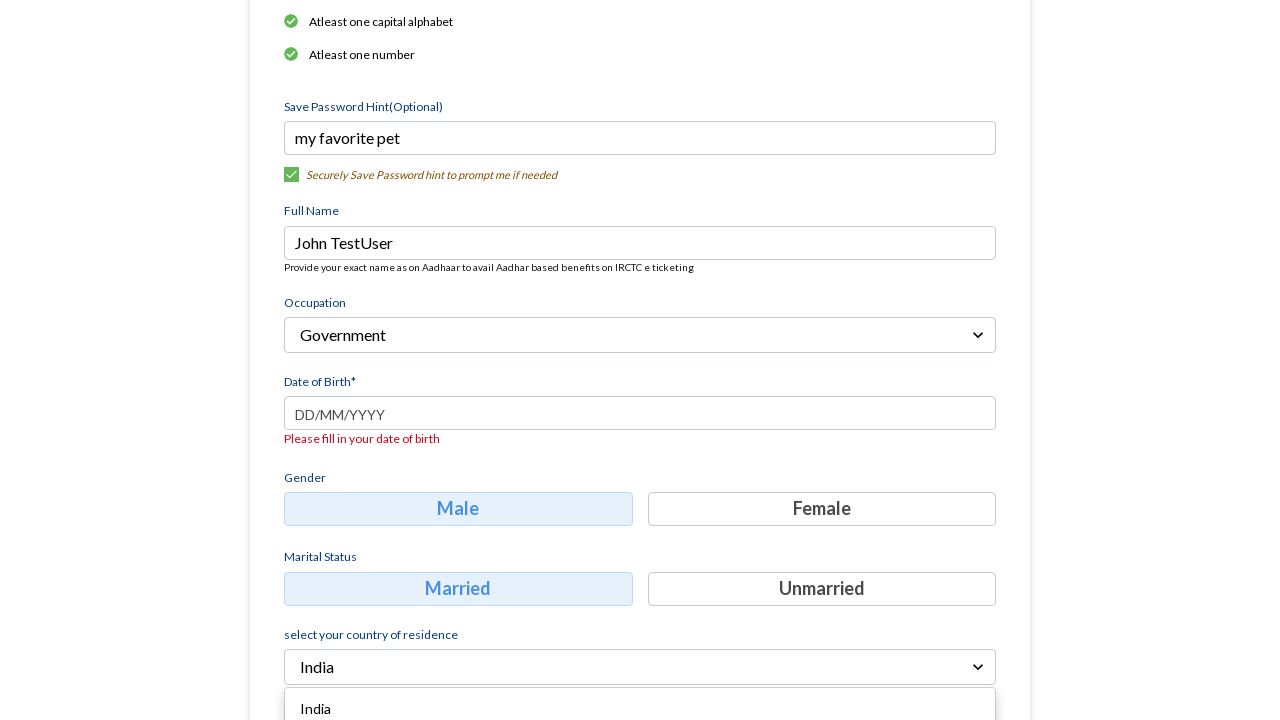

Pressed ArrowDown in residency dropdown
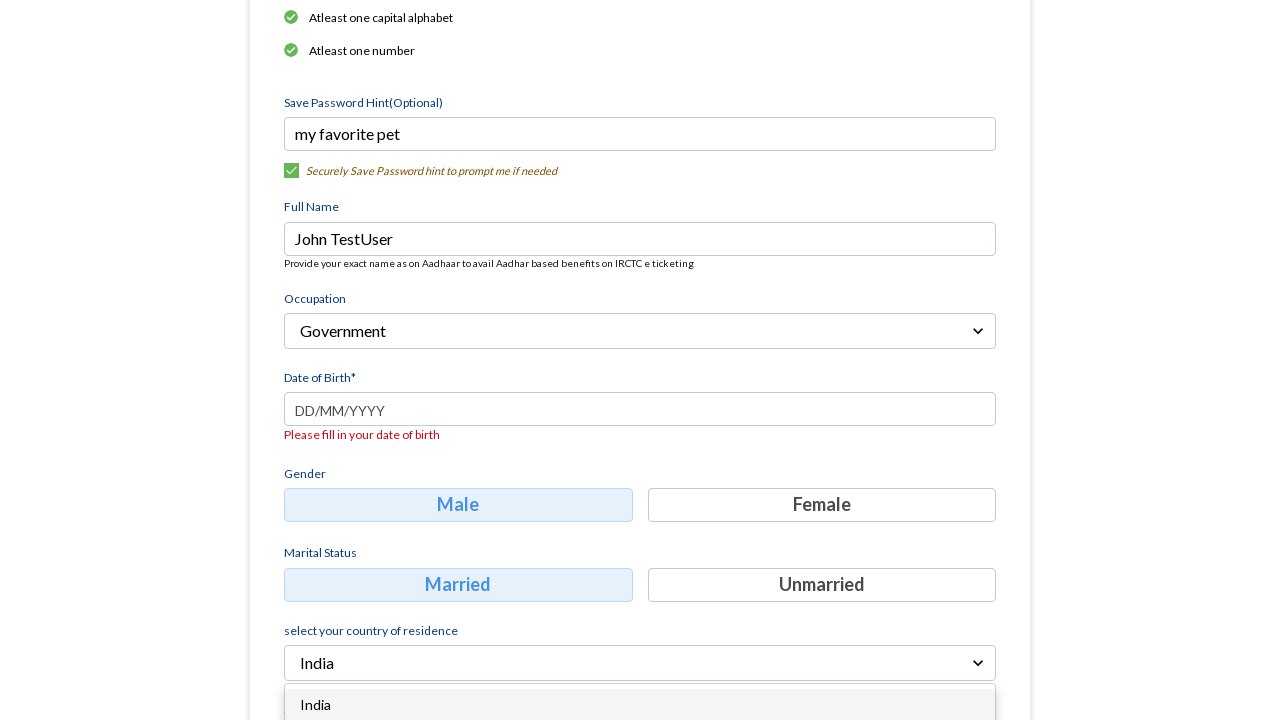

Pressed Enter to select residency option
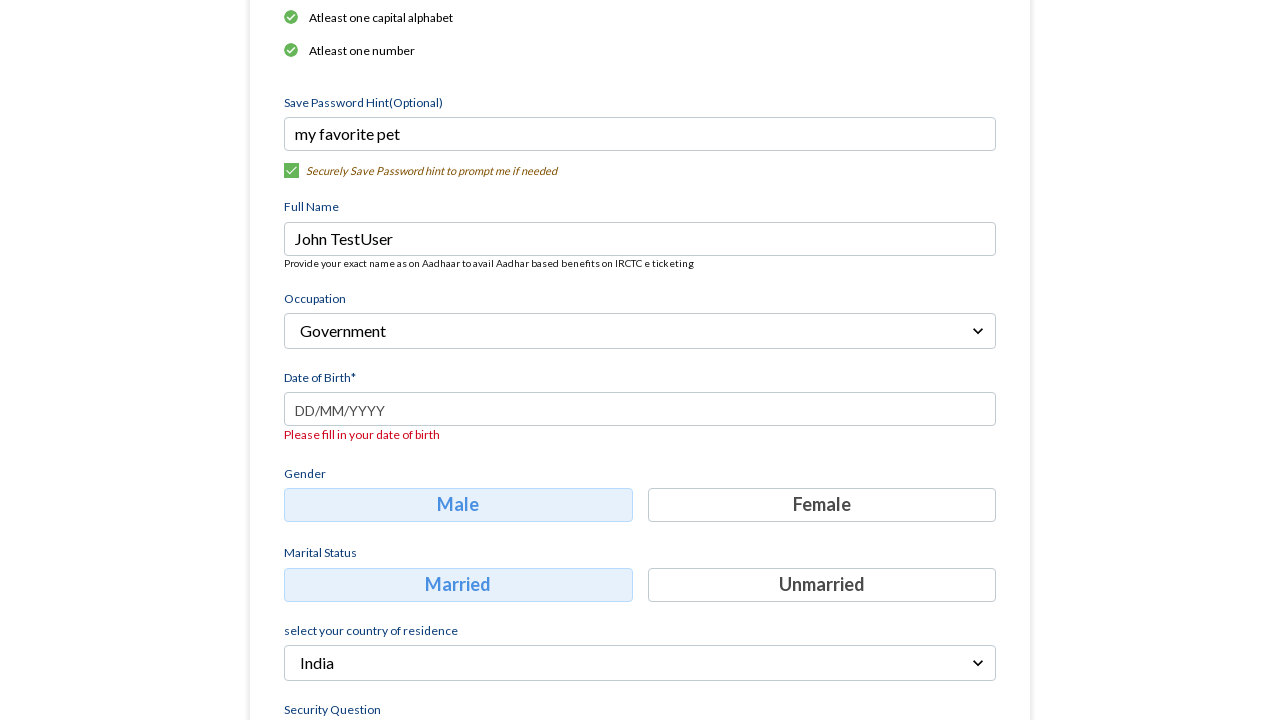

Clicked security question dropdown to open it at (640, 361) on (//button[@class='btn dropdown-toggle'])[3]
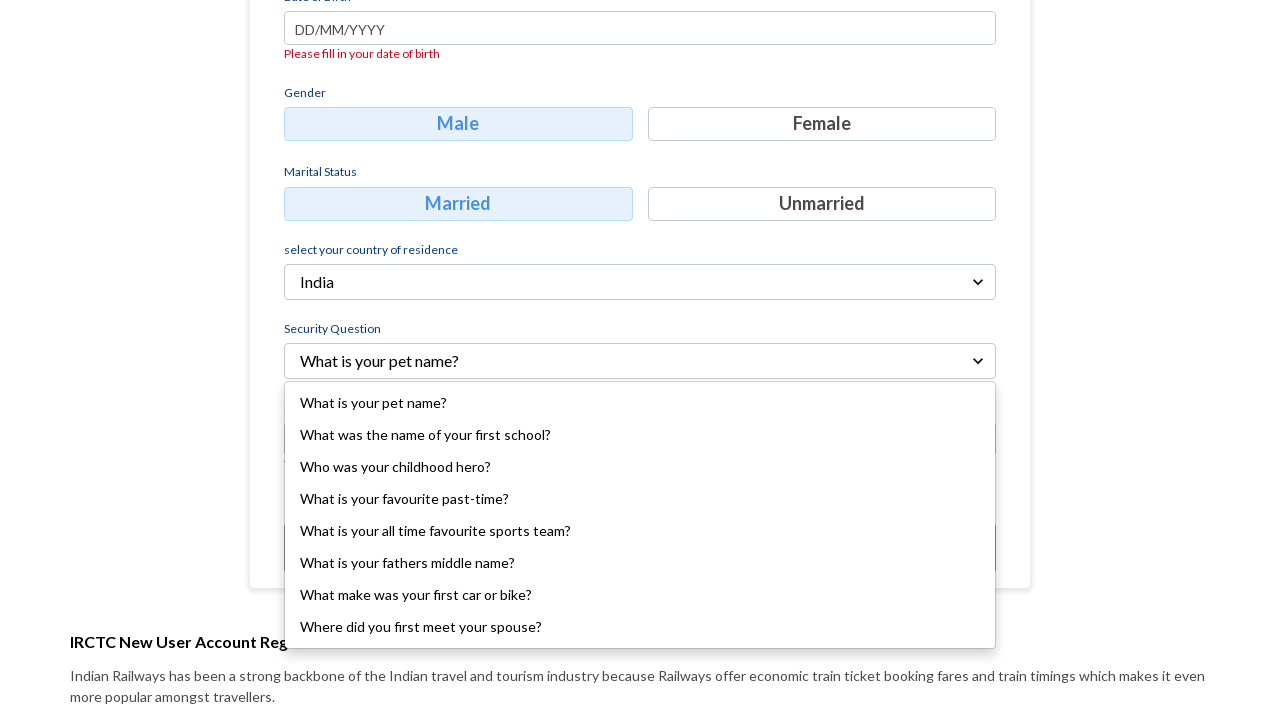

Waited for security question dropdown to fully open
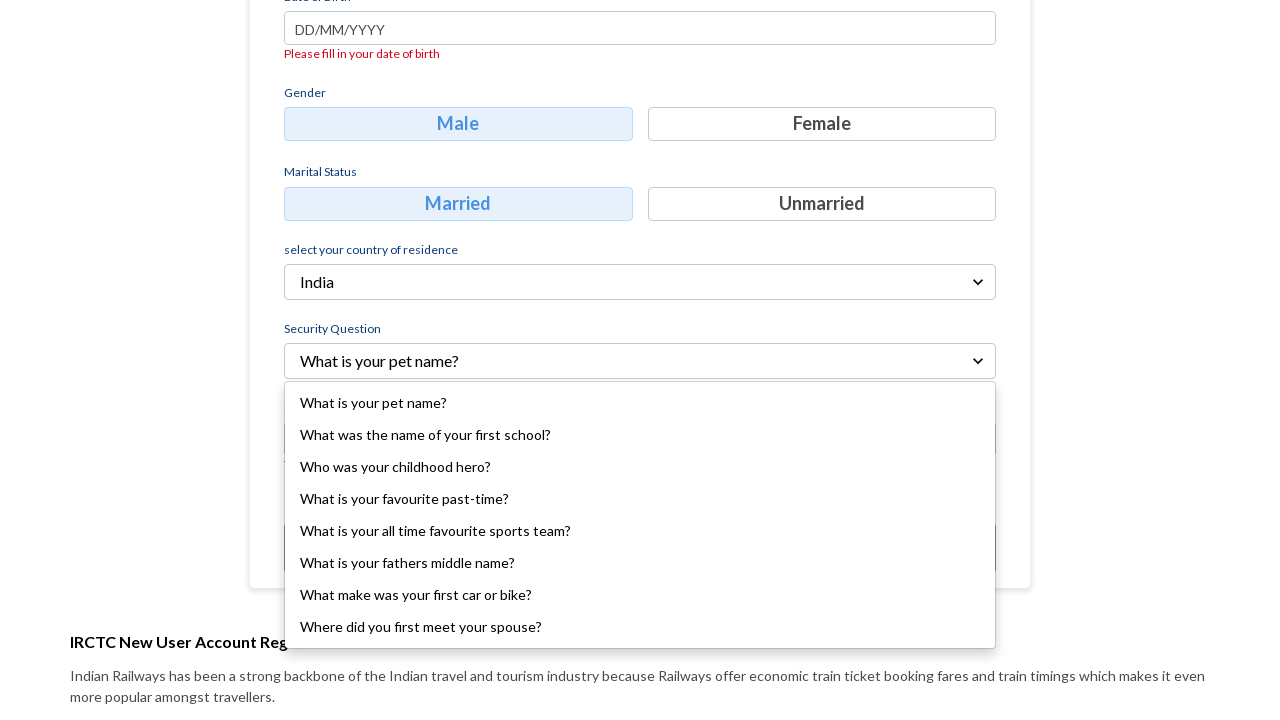

Pressed ArrowDown in security question dropdown (iteration 1/2)
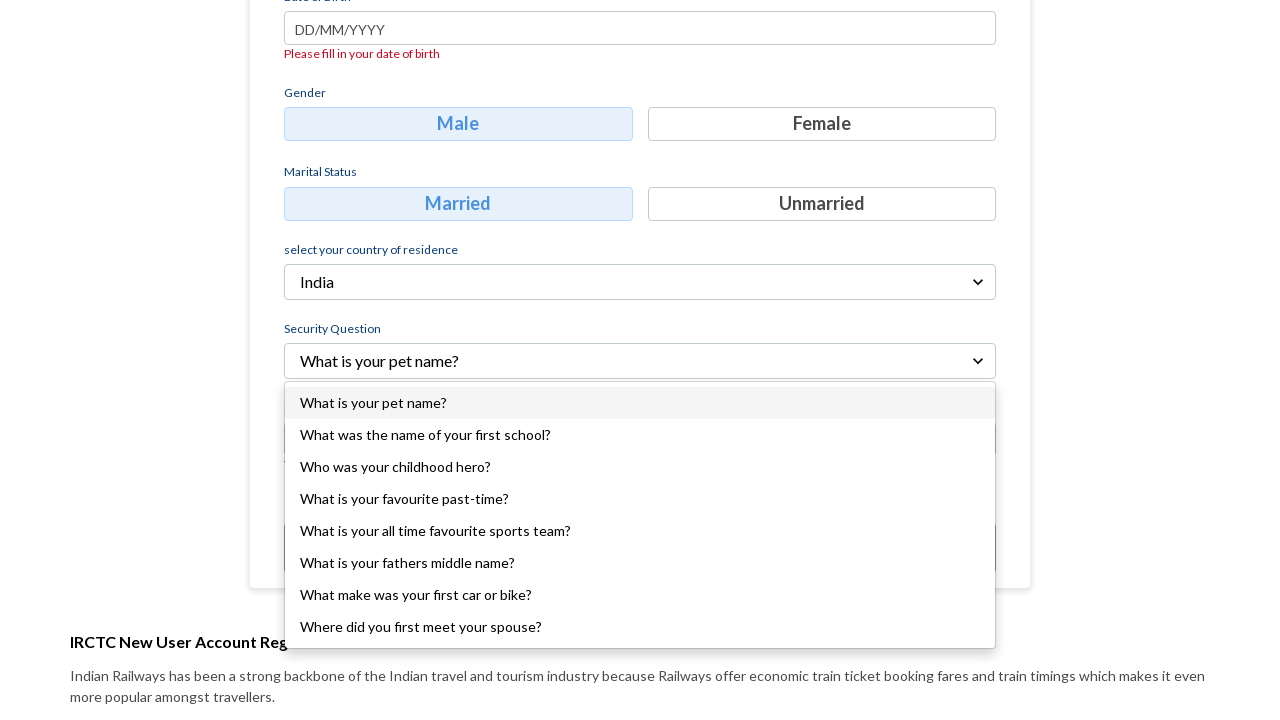

Waited for dropdown option highlight to update
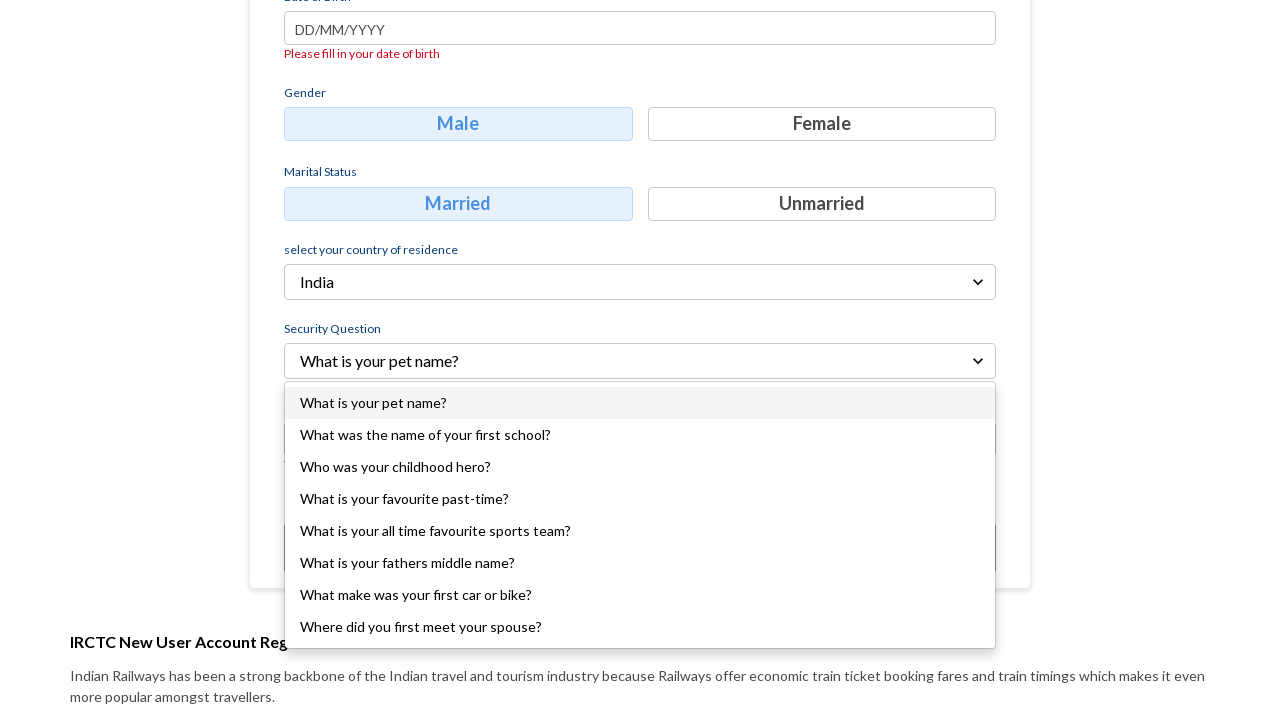

Pressed ArrowDown in security question dropdown (iteration 2/2)
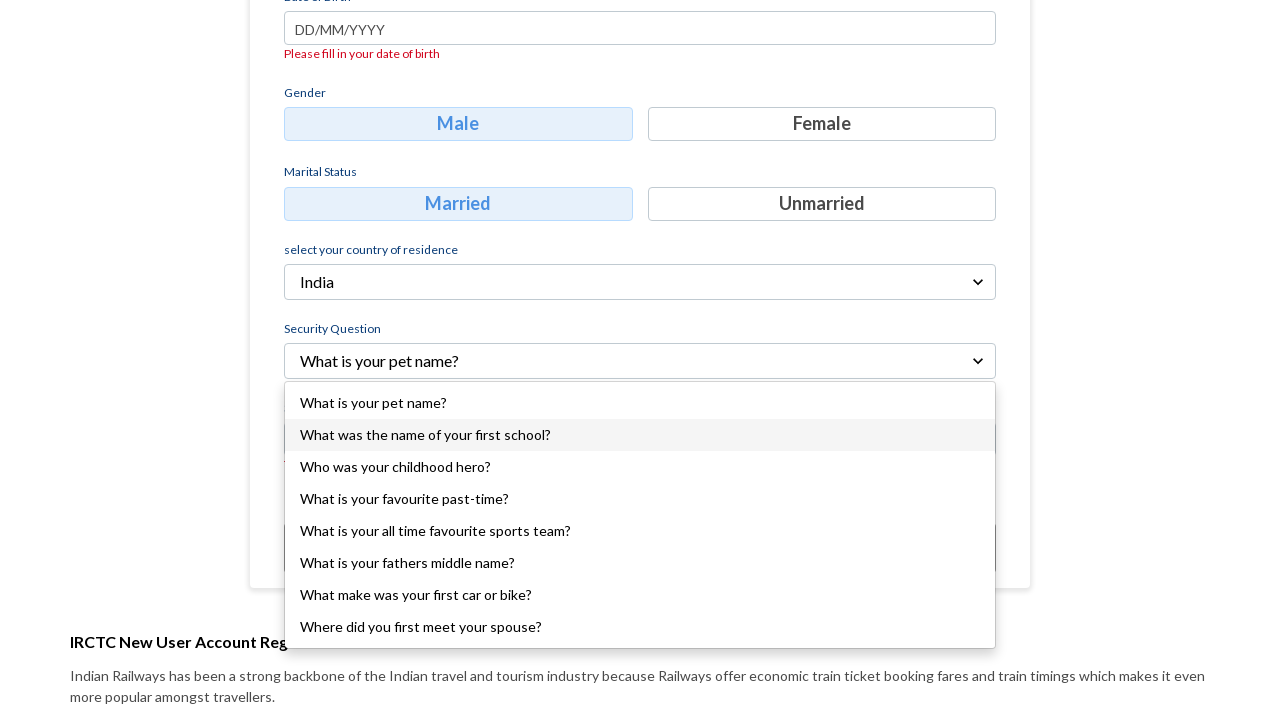

Waited for dropdown option highlight to update
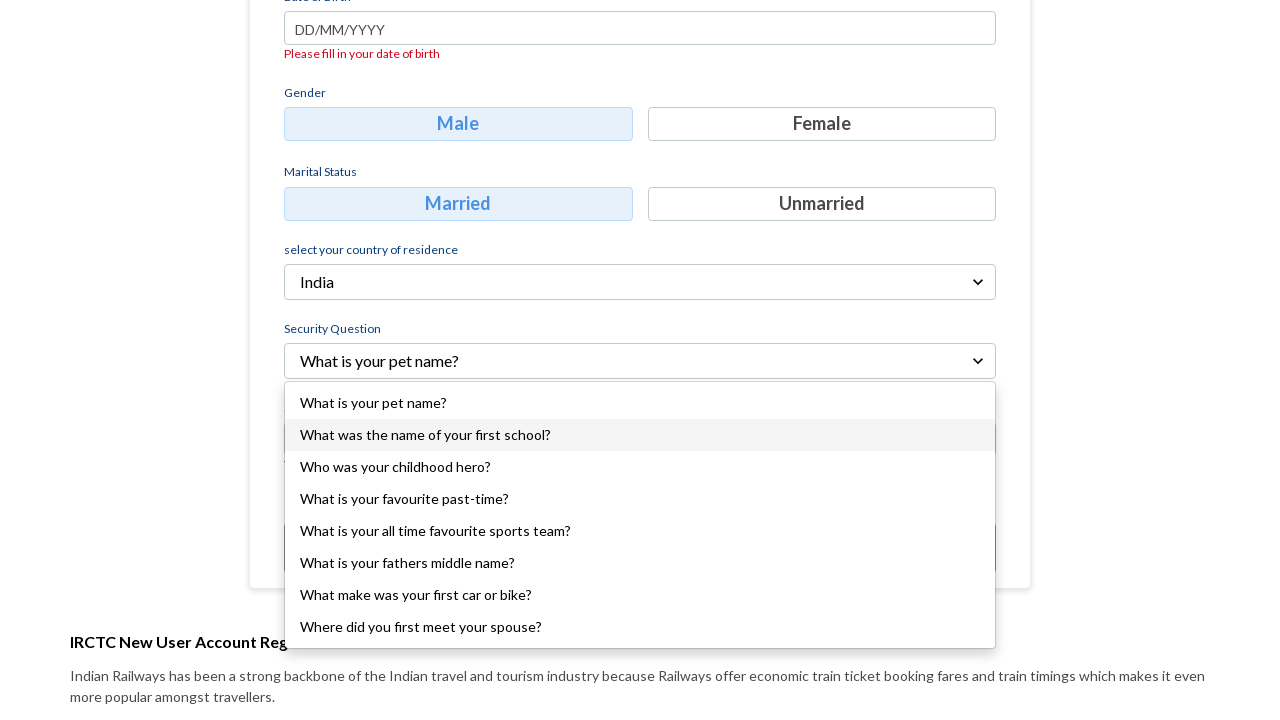

Pressed Enter to select security question option
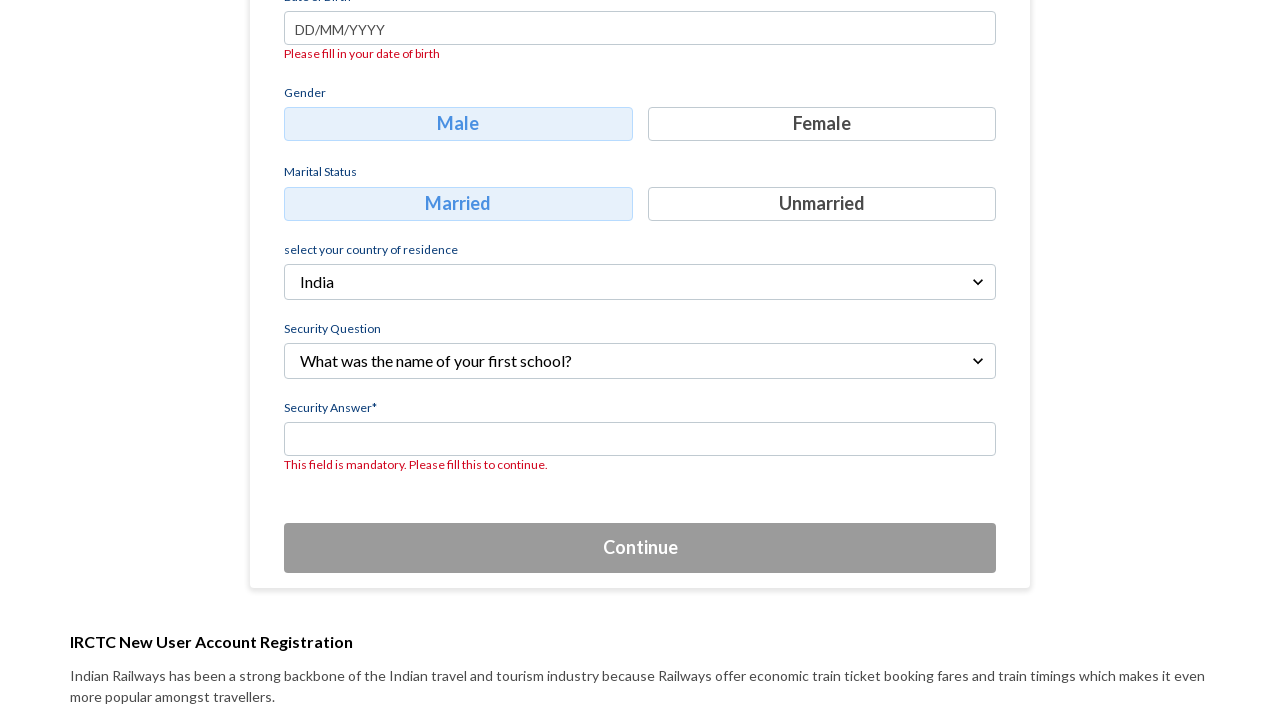

Filled security answer field with 'Fluffy' on input#sec_ans_field
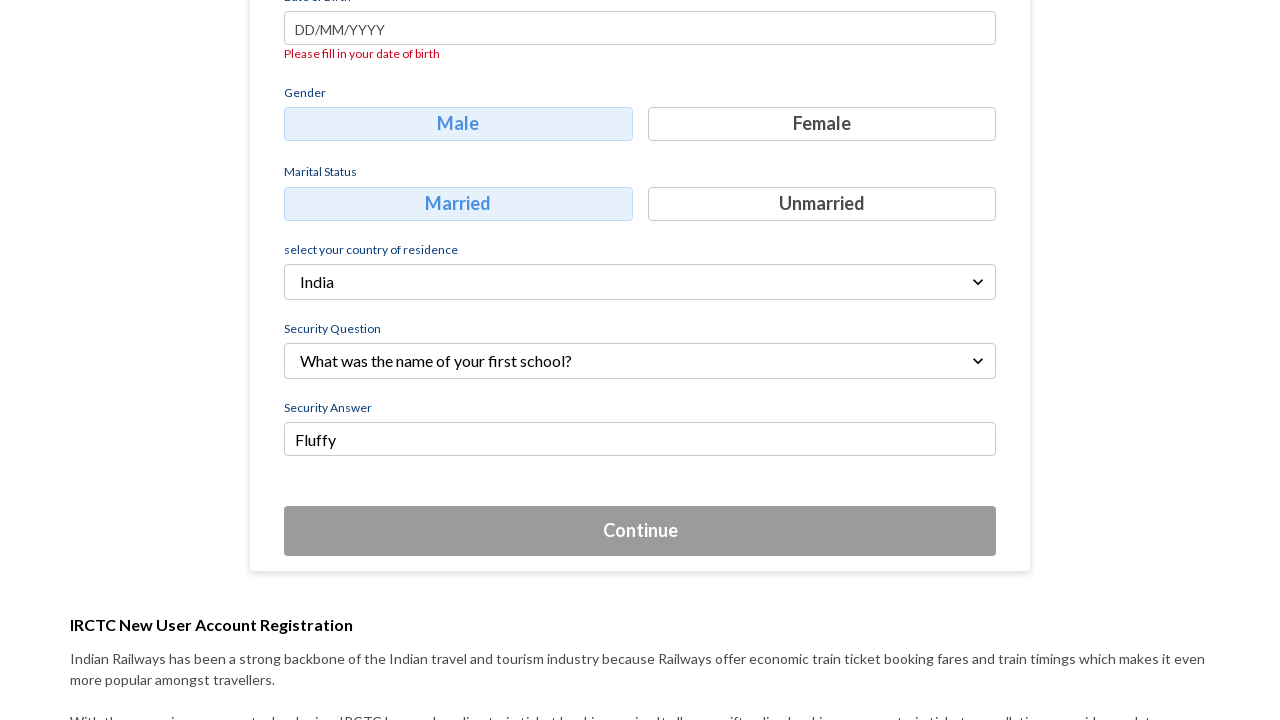

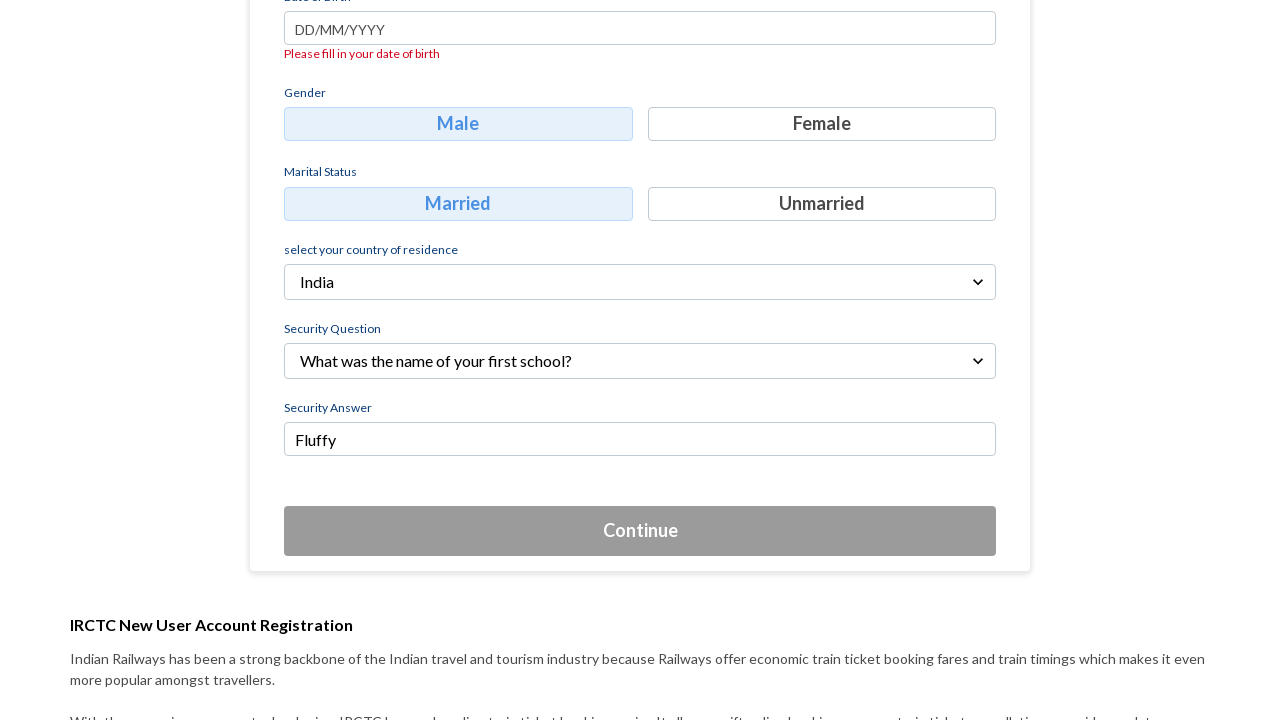